Tests a sample Todo application by adding 5 new items to the list, then marking all 10 items (5 pre-existing + 5 new) as completed while verifying the remaining items count updates correctly.

Starting URL: https://lambdatest.github.io/sample-todo-app/

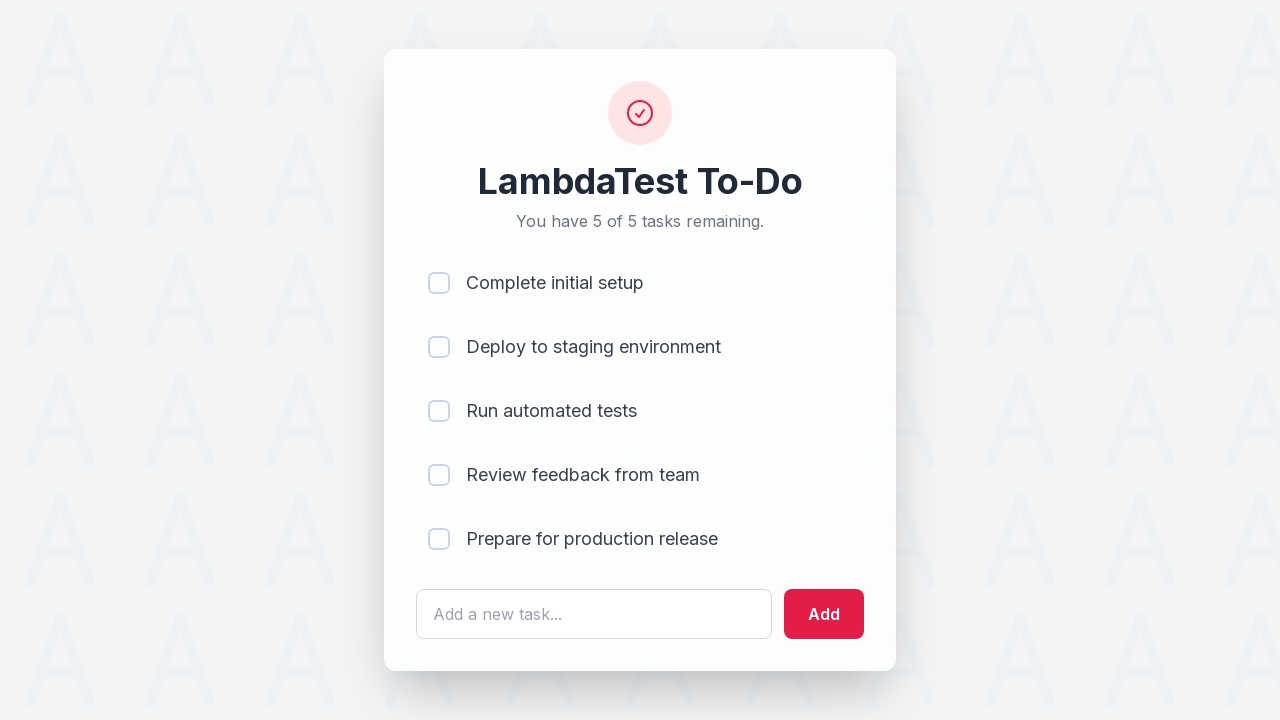

Waited for todo input field to load
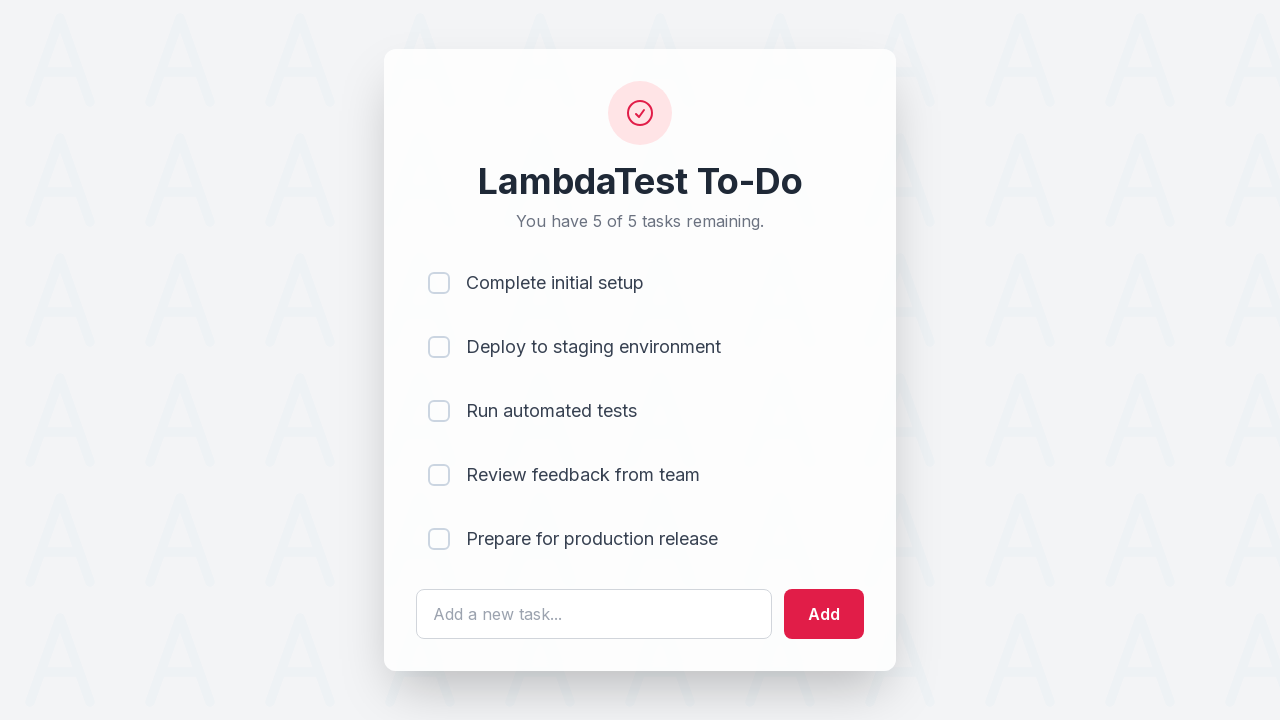

Clicked on todo input field to add item 1 at (594, 614) on #sampletodotext
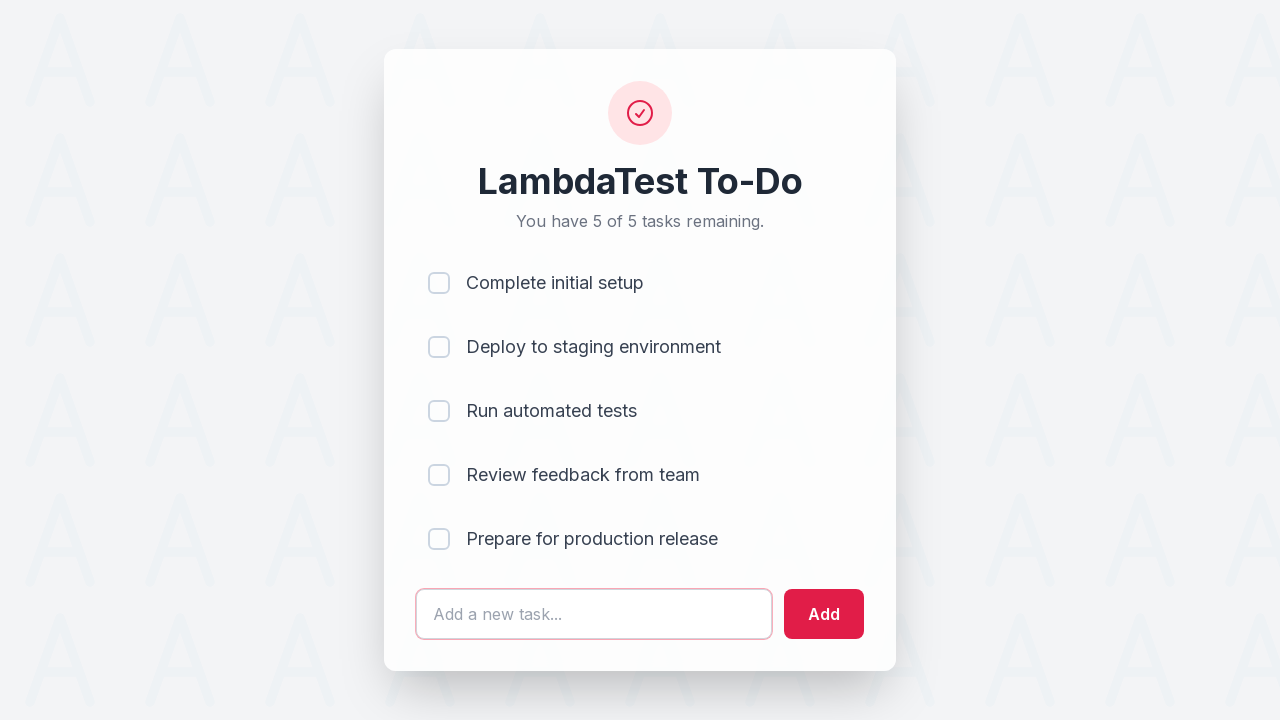

Filled input with 'Adding a new item 1' on #sampletodotext
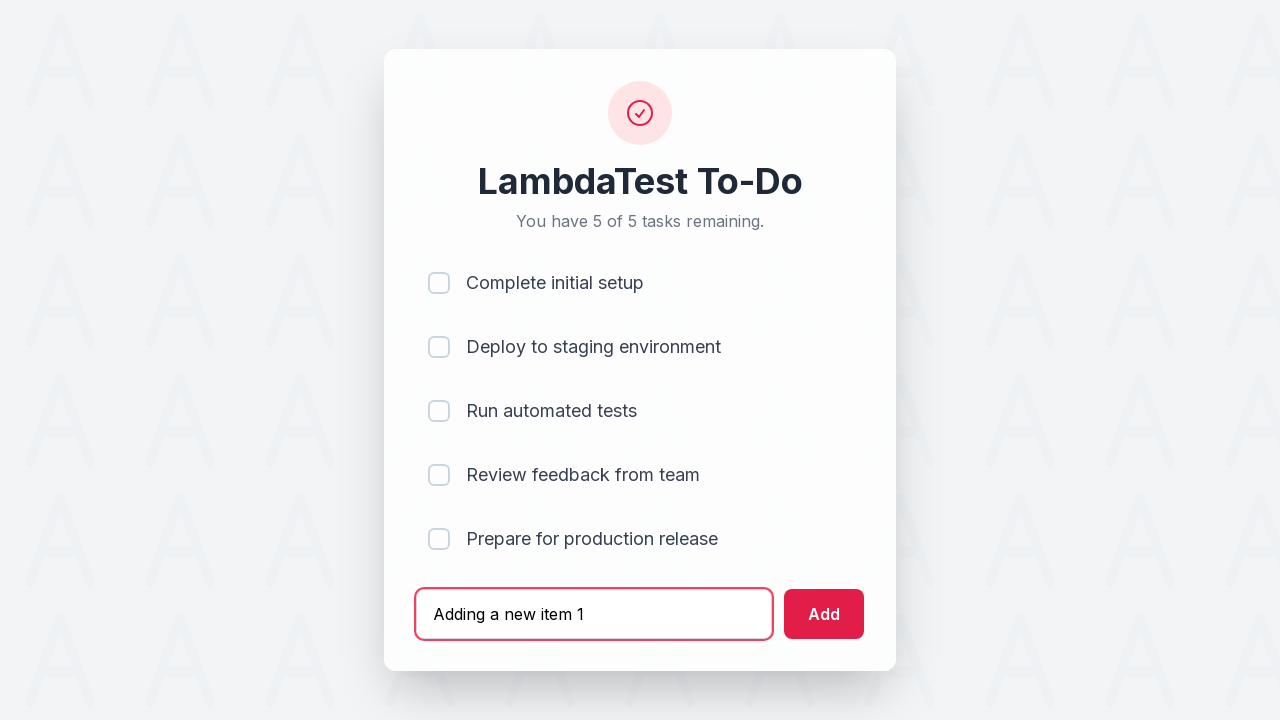

Pressed Enter to add item 1 to the list on #sampletodotext
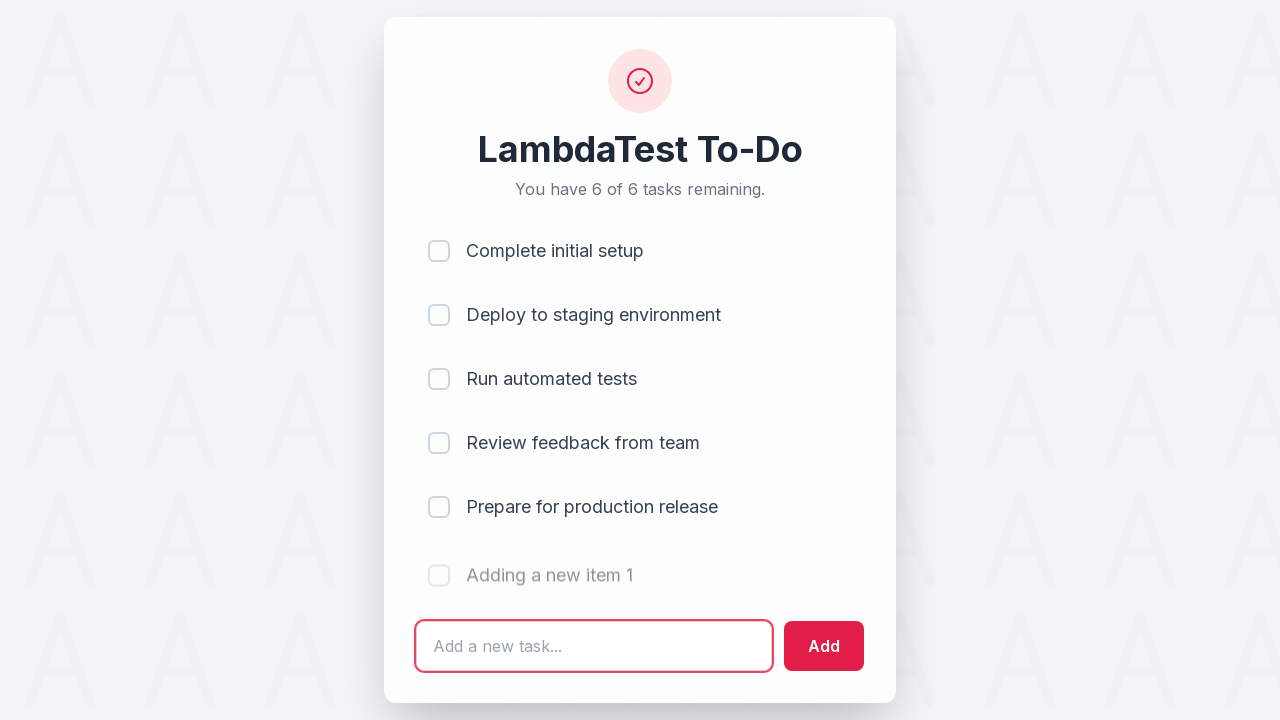

Waited 500ms for item to be added
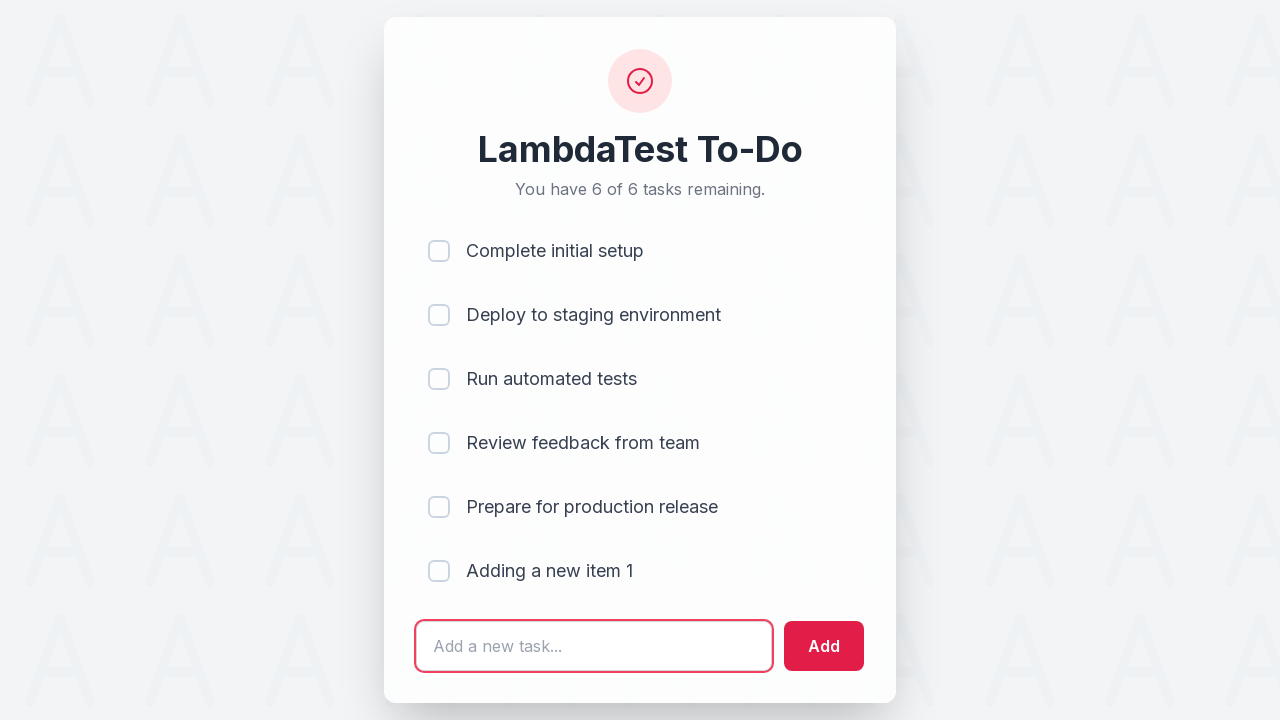

Clicked on todo input field to add item 2 at (594, 646) on #sampletodotext
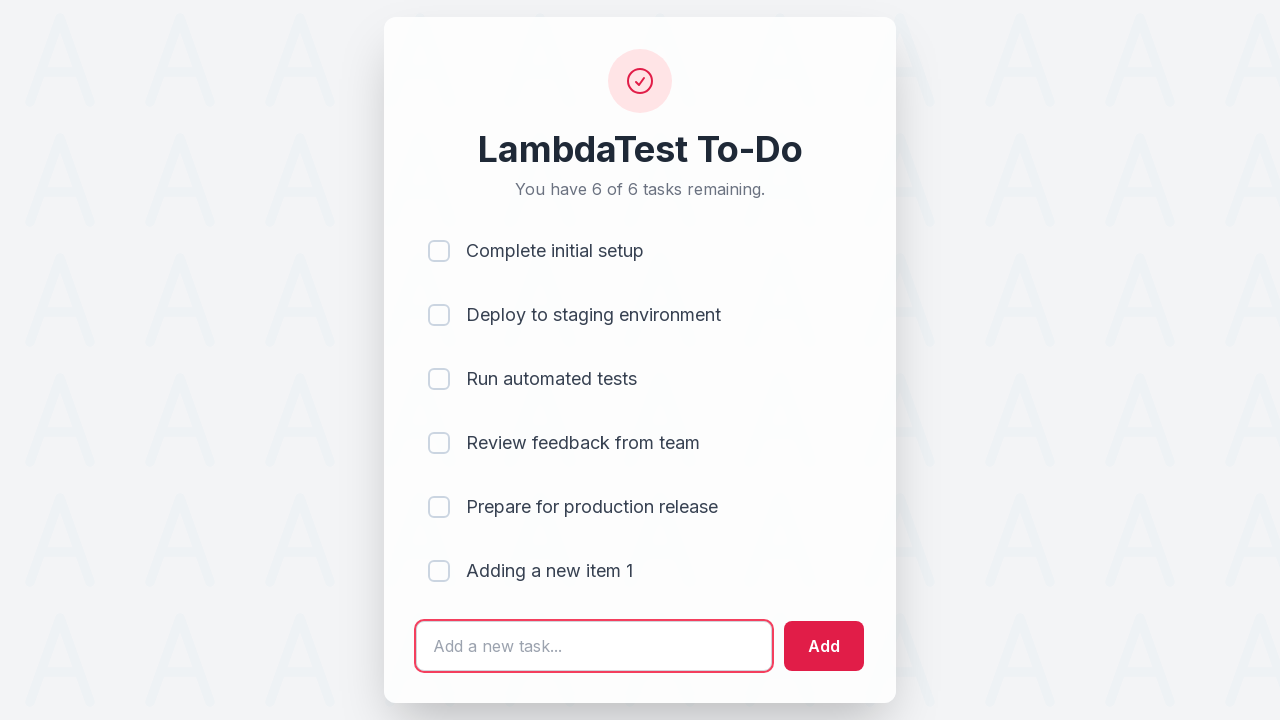

Filled input with 'Adding a new item 2' on #sampletodotext
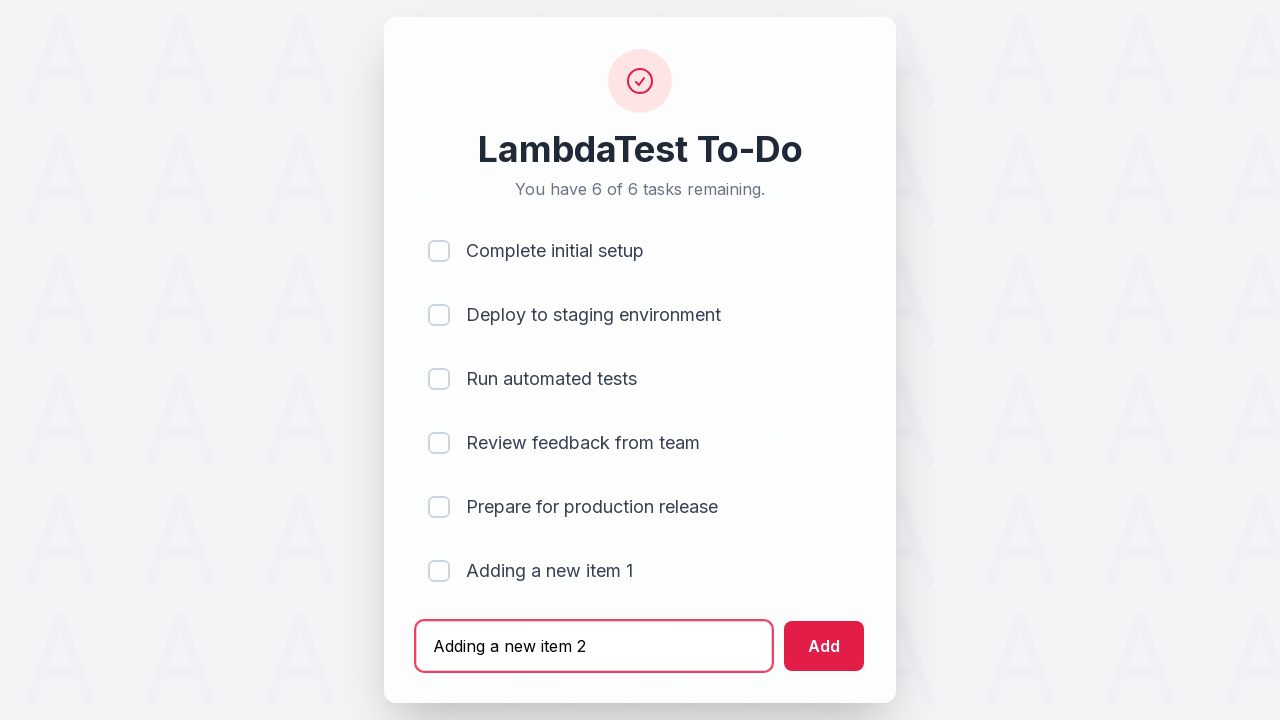

Pressed Enter to add item 2 to the list on #sampletodotext
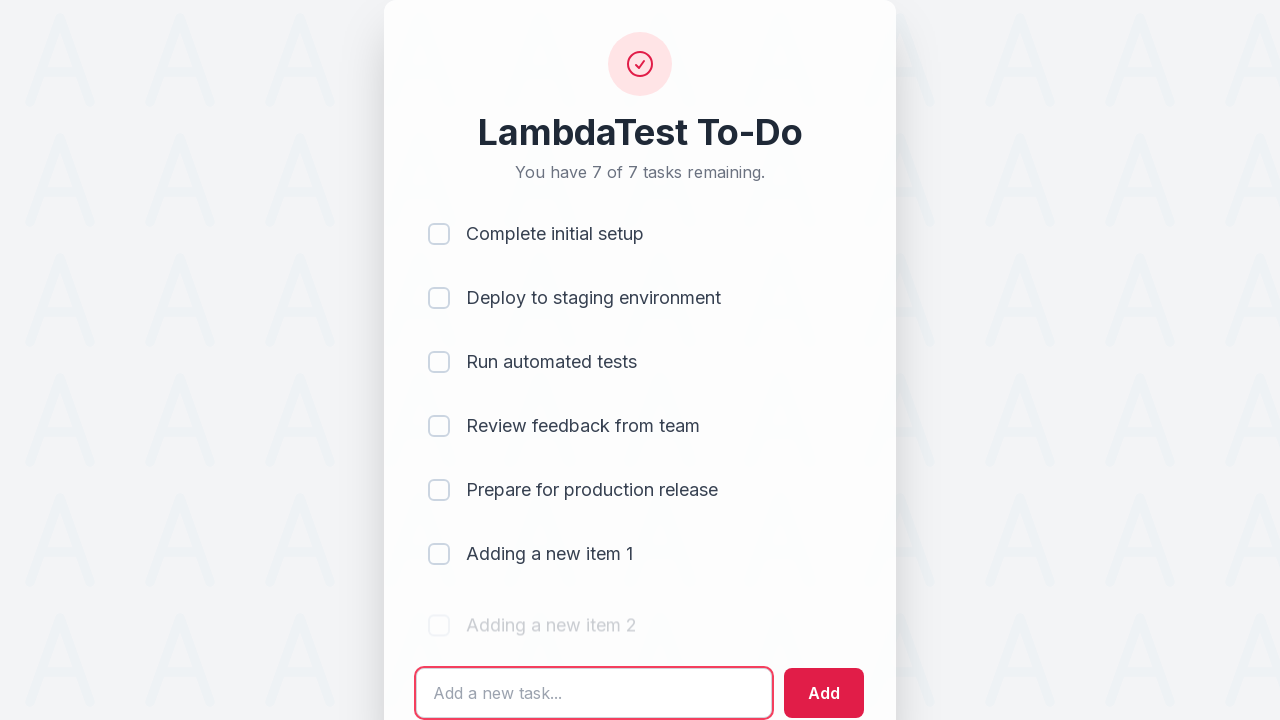

Waited 500ms for item to be added
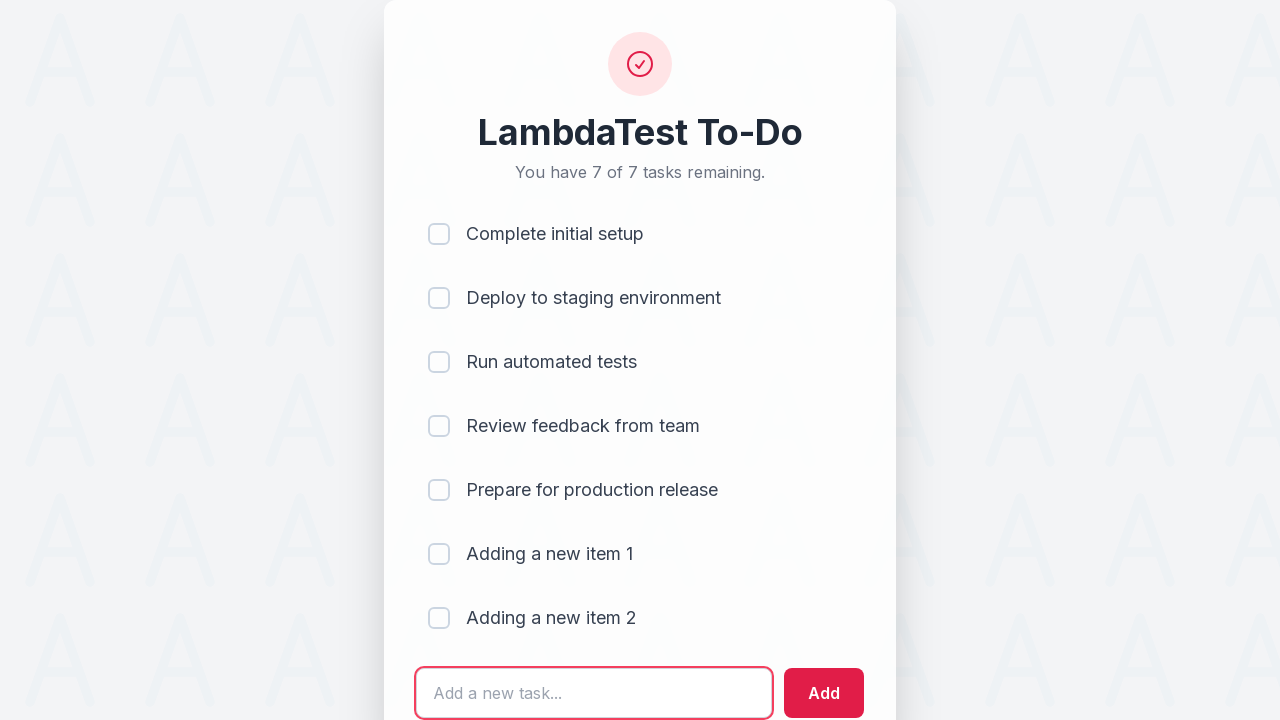

Clicked on todo input field to add item 3 at (594, 693) on #sampletodotext
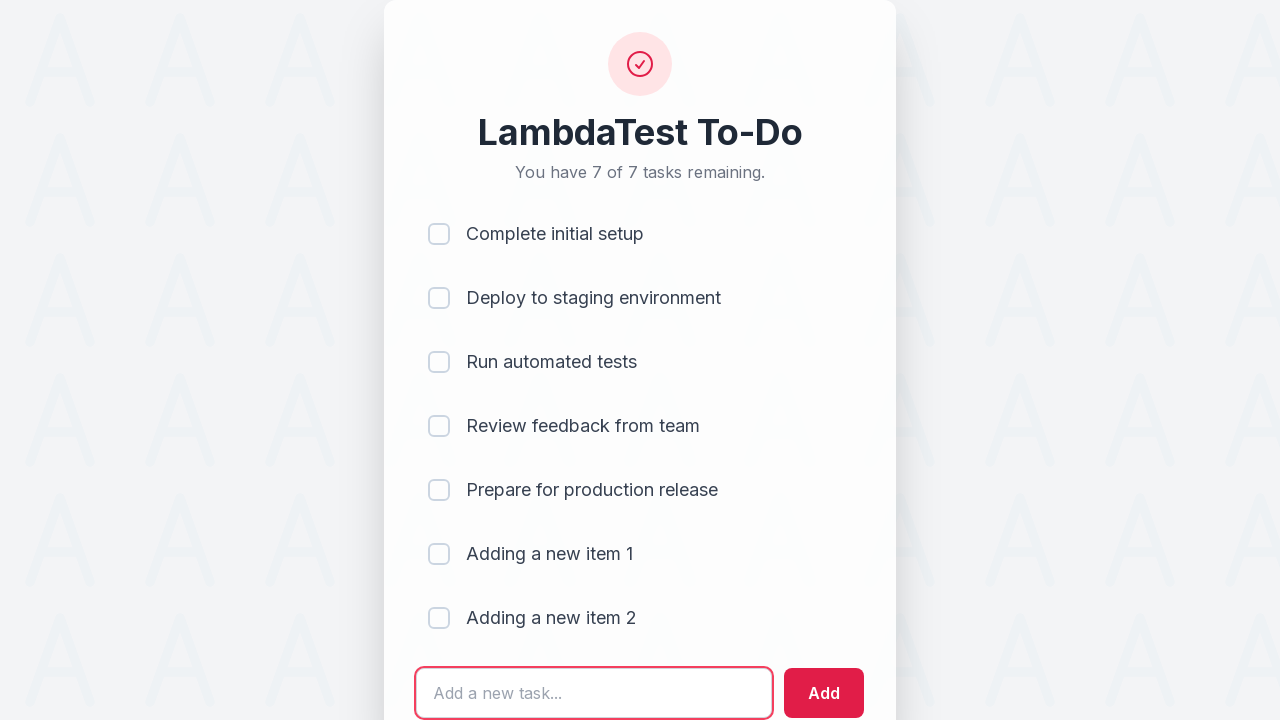

Filled input with 'Adding a new item 3' on #sampletodotext
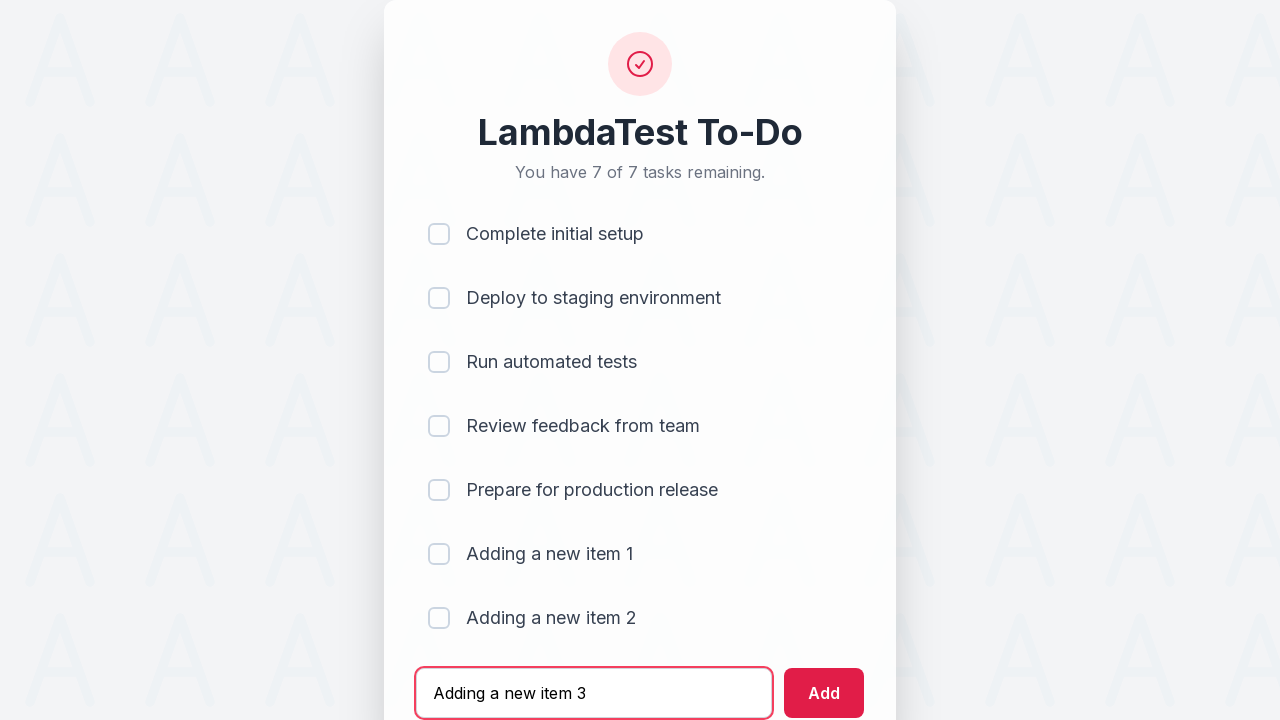

Pressed Enter to add item 3 to the list on #sampletodotext
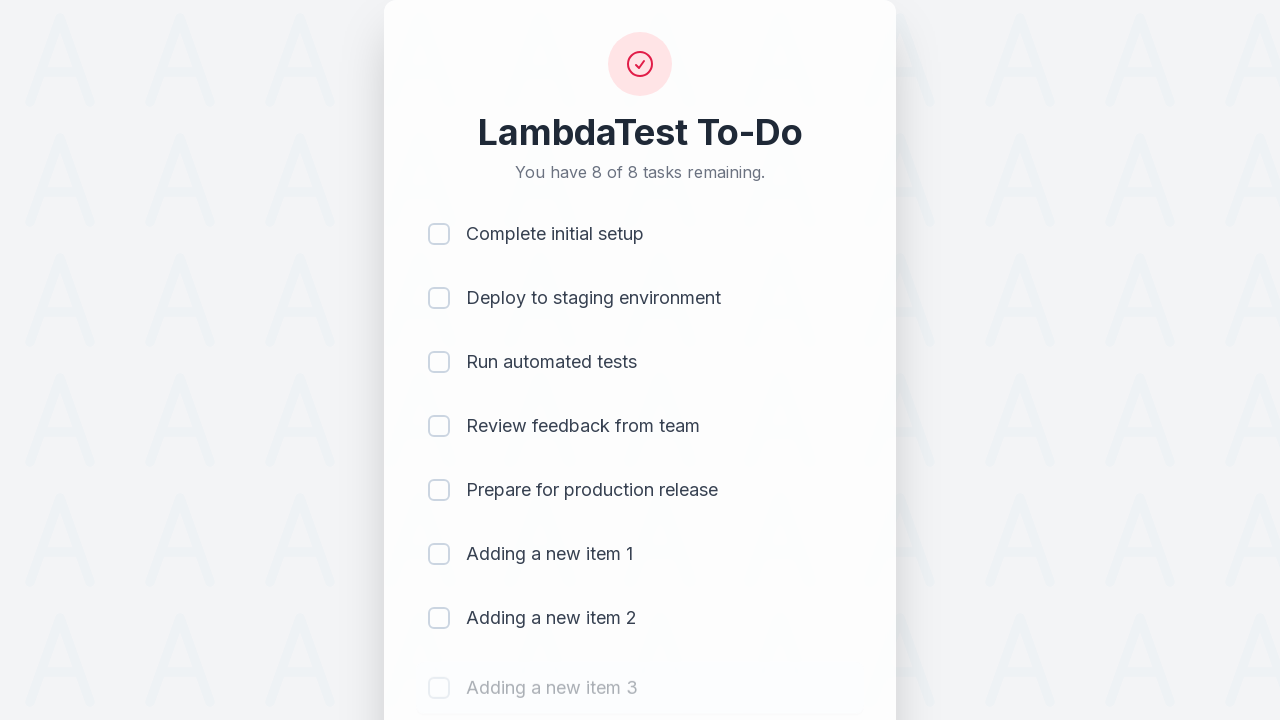

Waited 500ms for item to be added
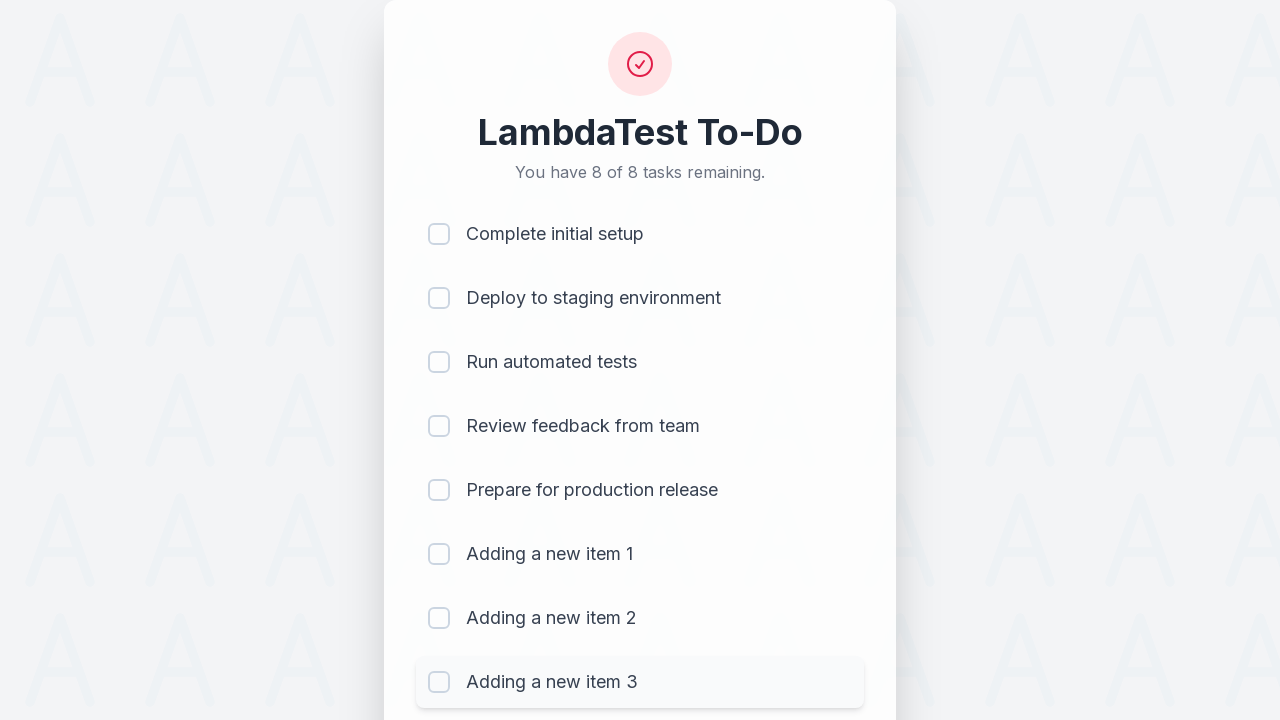

Clicked on todo input field to add item 4 at (594, 663) on #sampletodotext
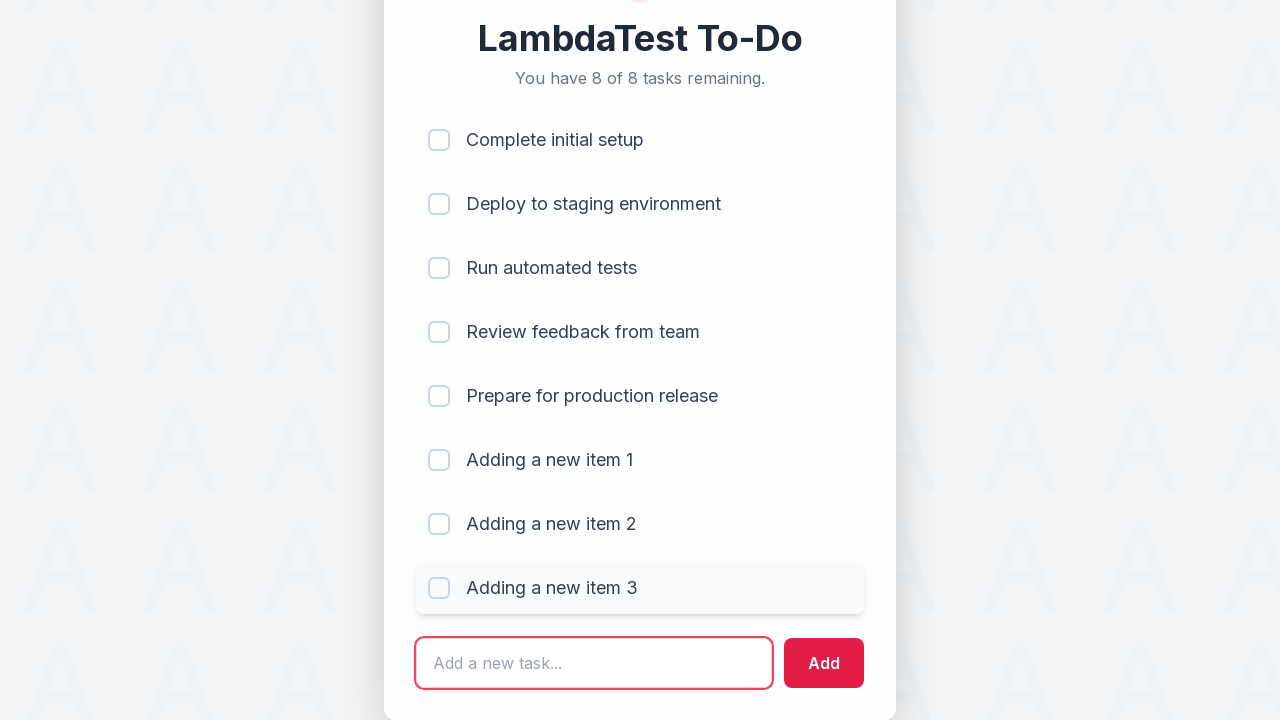

Filled input with 'Adding a new item 4' on #sampletodotext
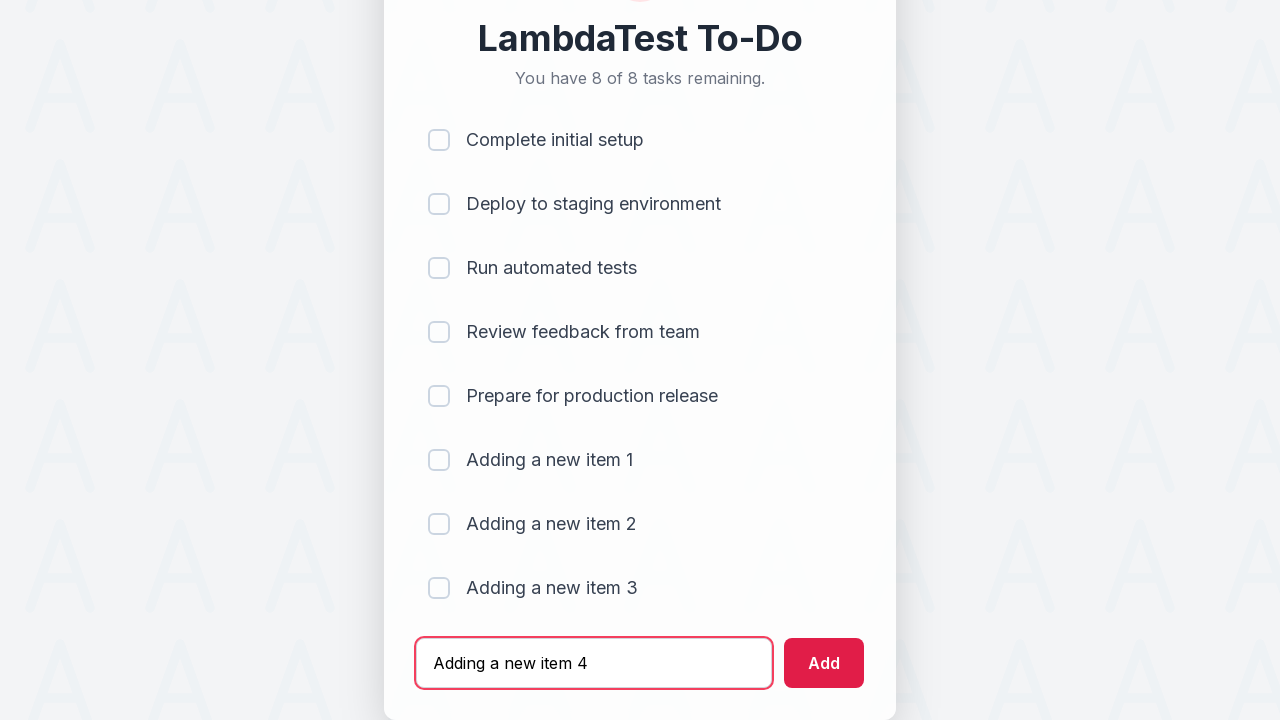

Pressed Enter to add item 4 to the list on #sampletodotext
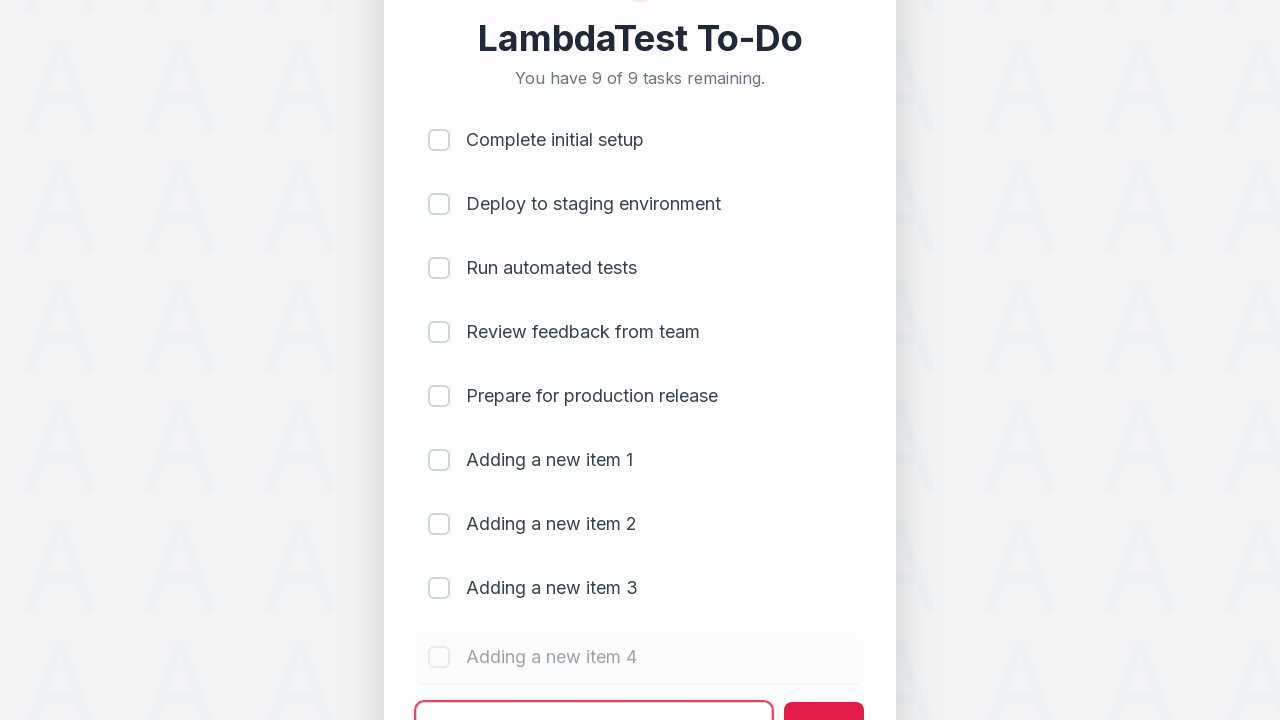

Waited 500ms for item to be added
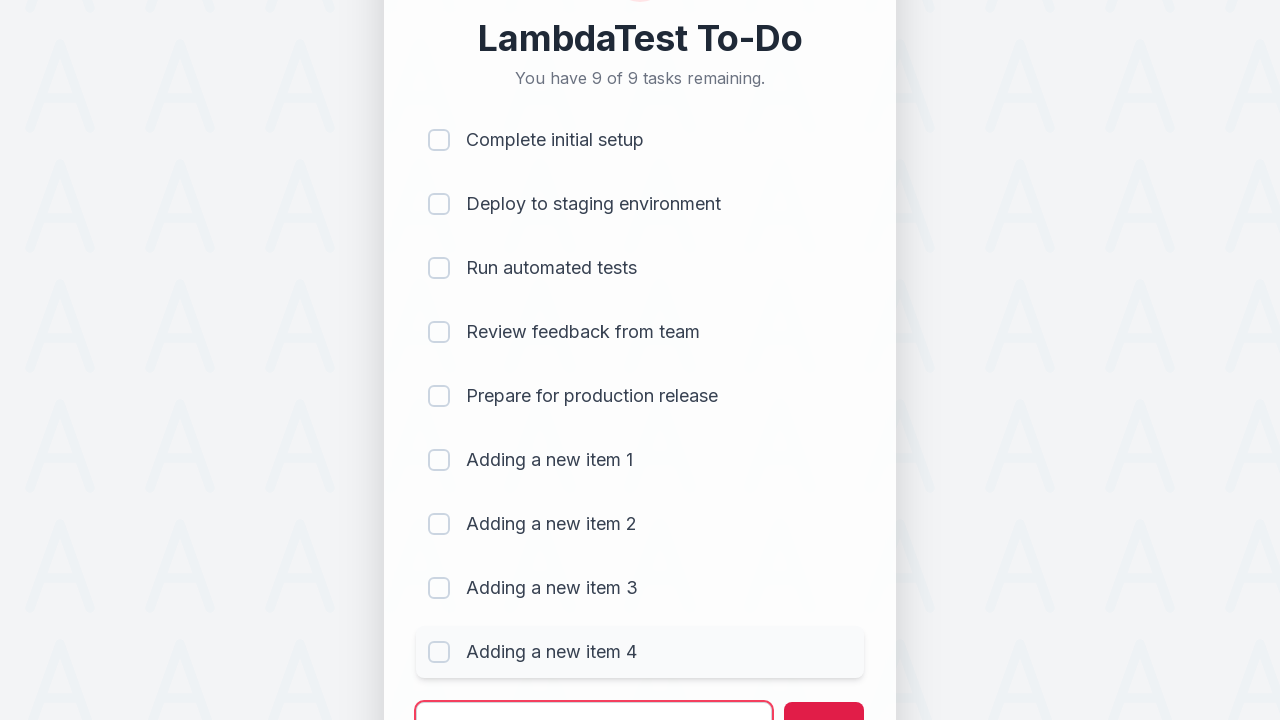

Clicked on todo input field to add item 5 at (594, 695) on #sampletodotext
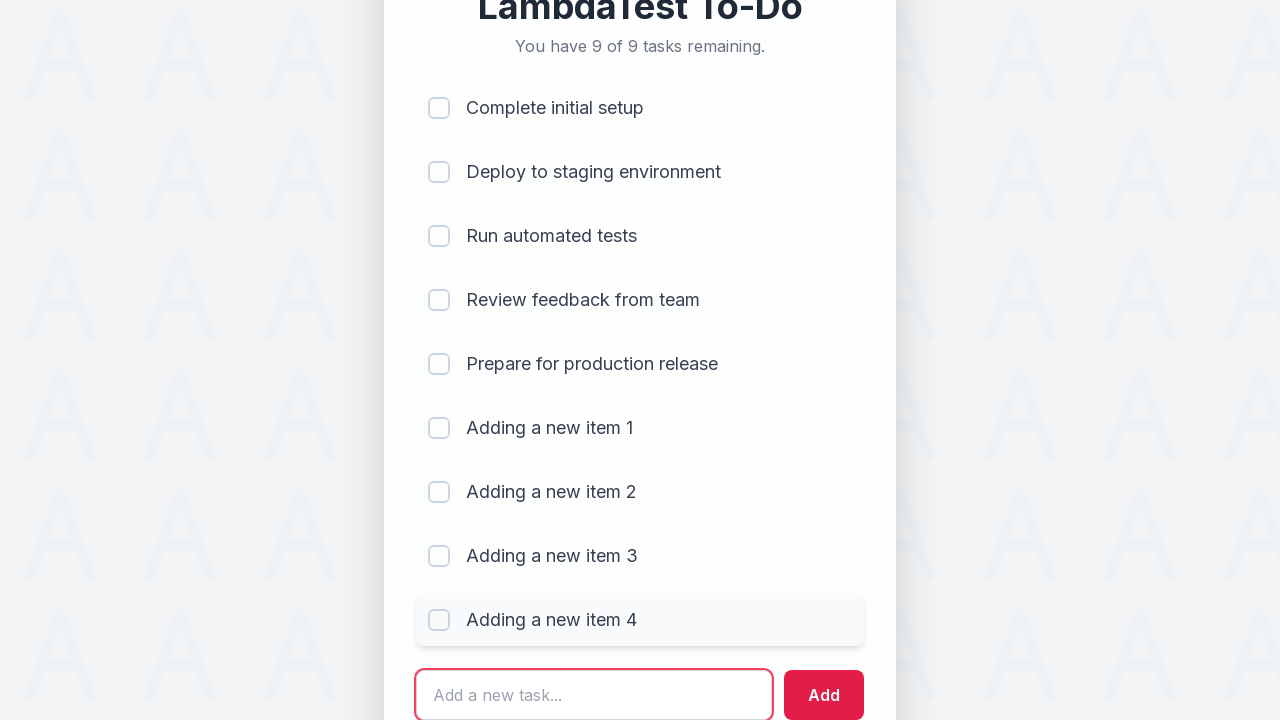

Filled input with 'Adding a new item 5' on #sampletodotext
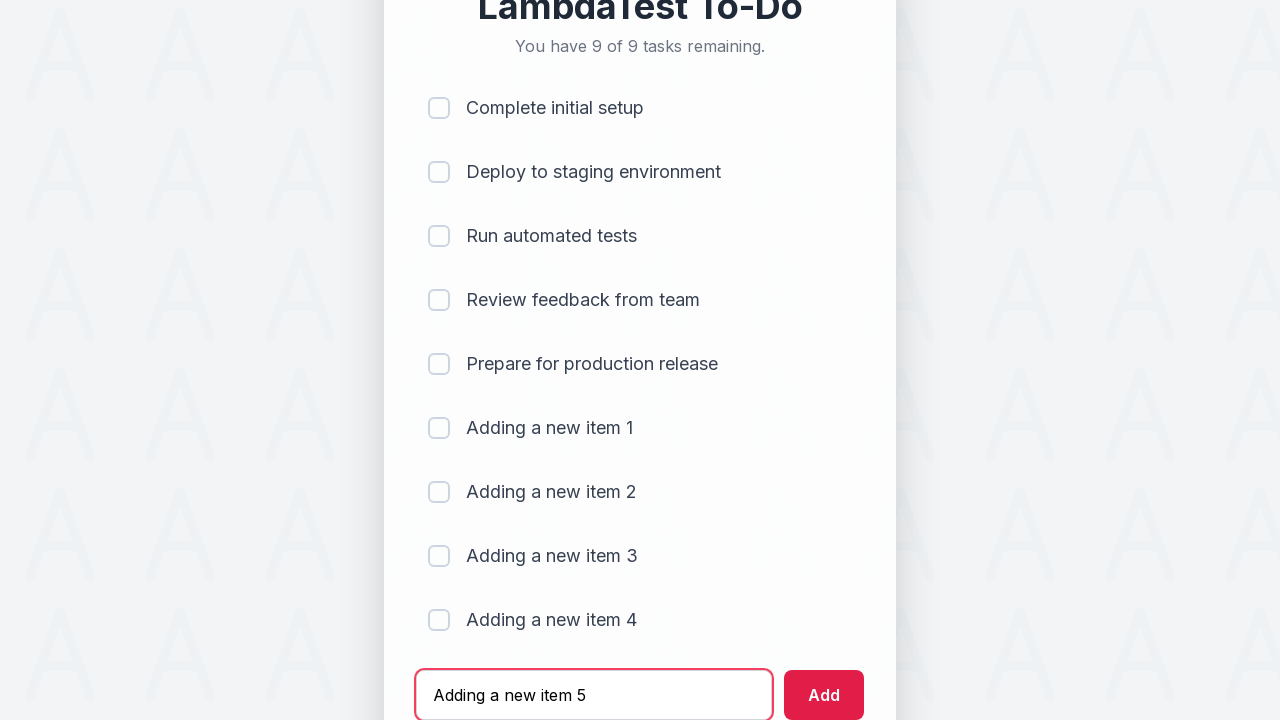

Pressed Enter to add item 5 to the list on #sampletodotext
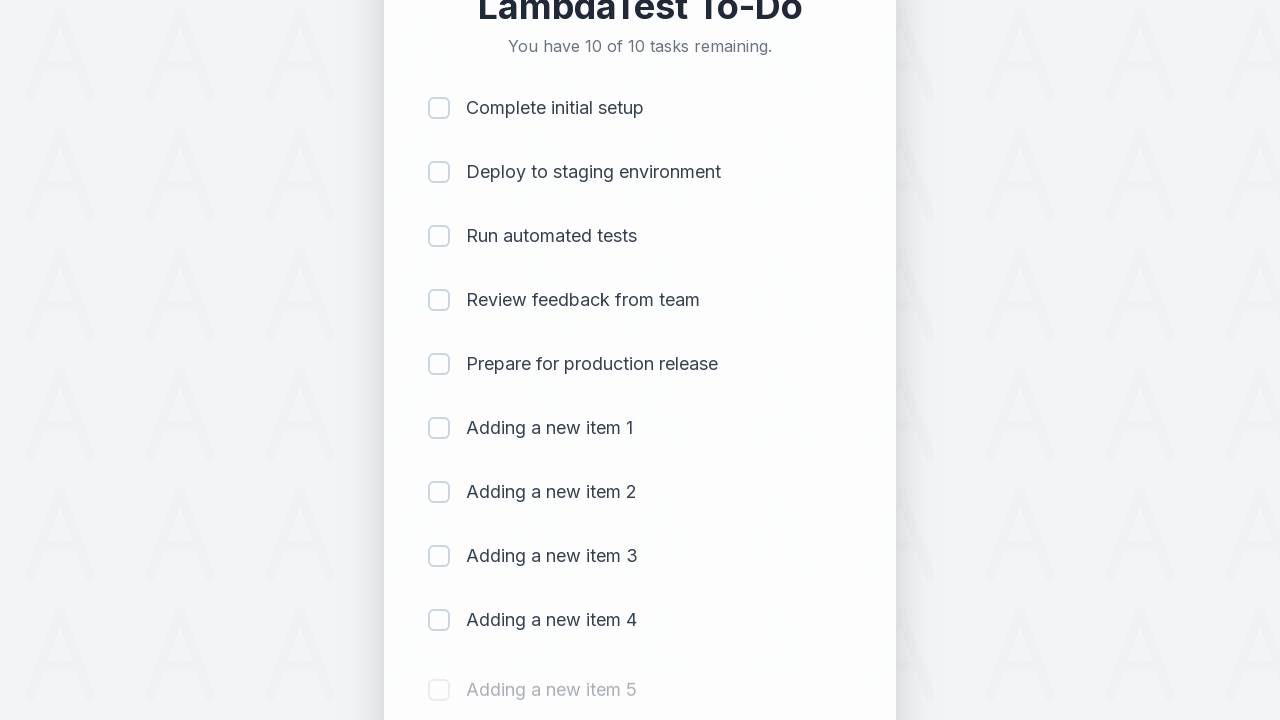

Waited 500ms for item to be added
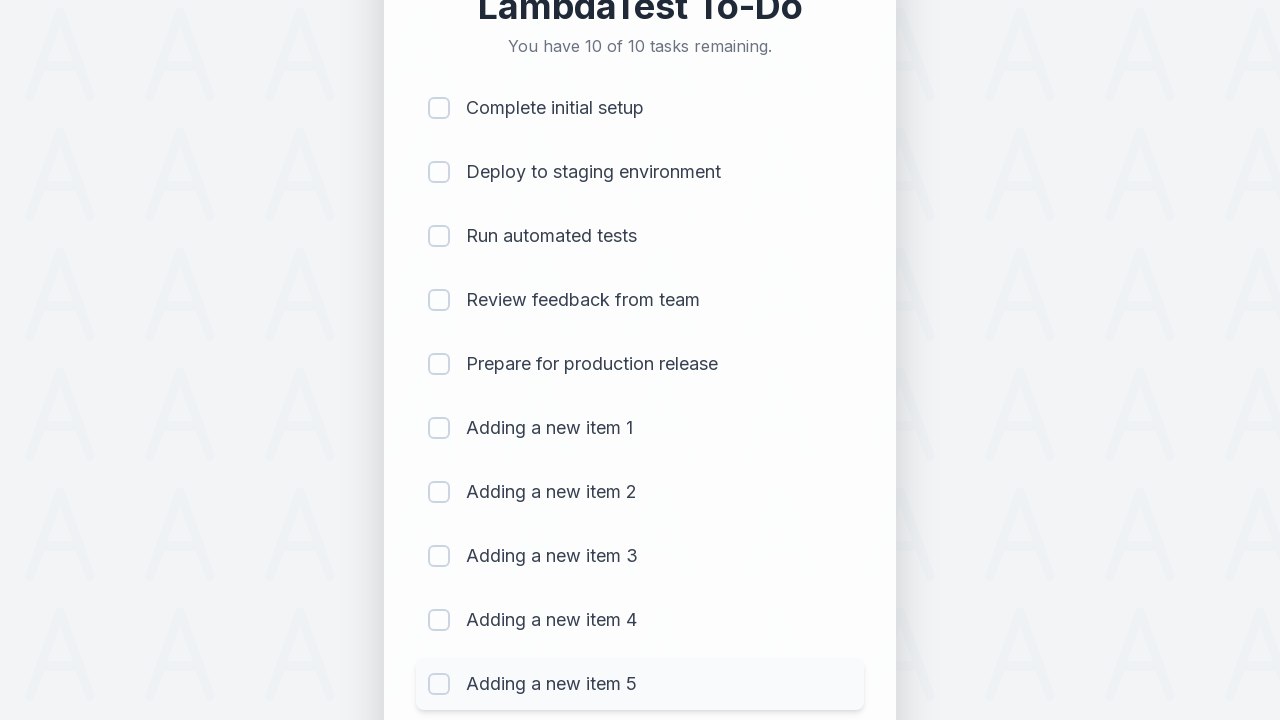

Clicked checkbox 1 to mark item as completed at (439, 108) on xpath=(//input[@type='checkbox'])[1]
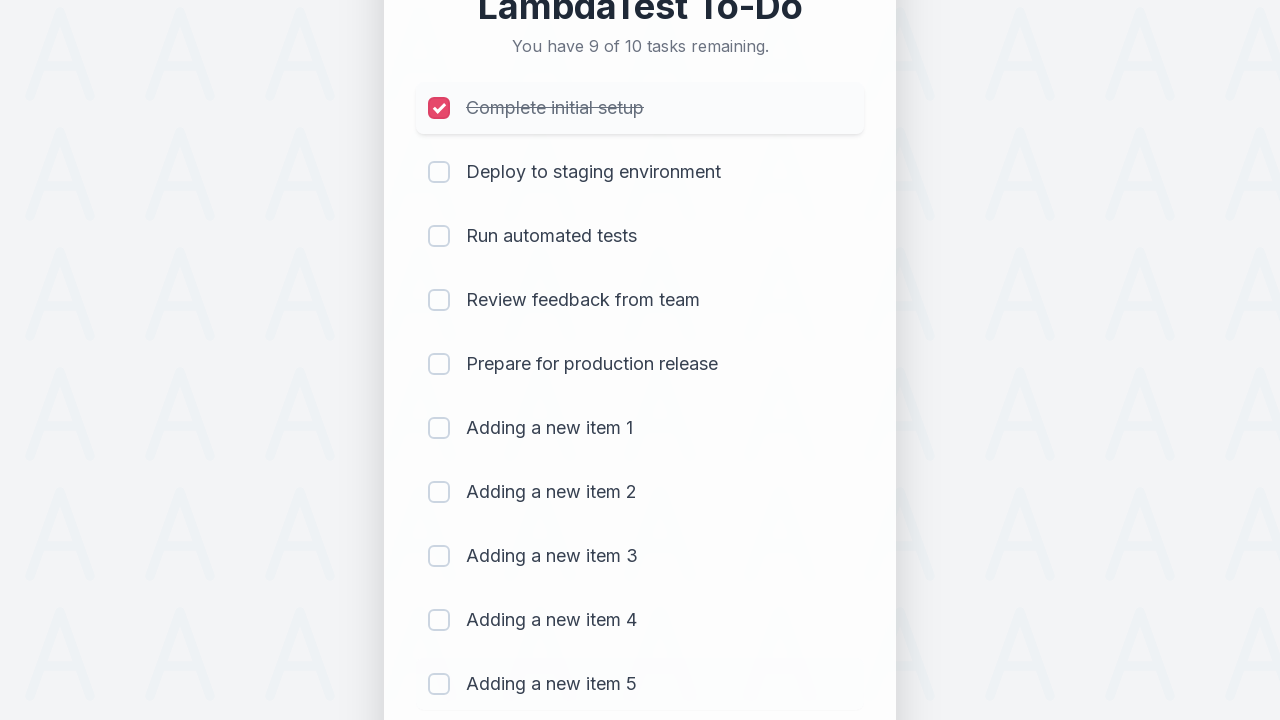

Waited 300ms after marking item completed
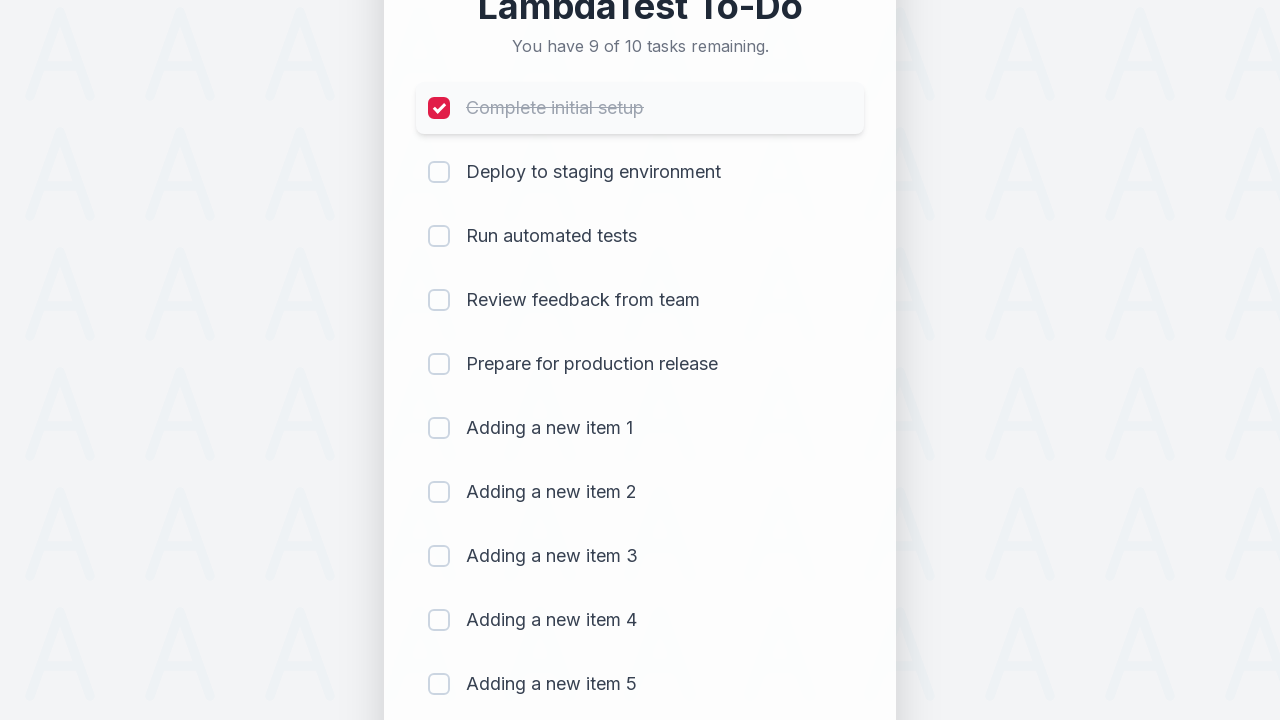

Clicked checkbox 2 to mark item as completed at (439, 172) on xpath=(//input[@type='checkbox'])[2]
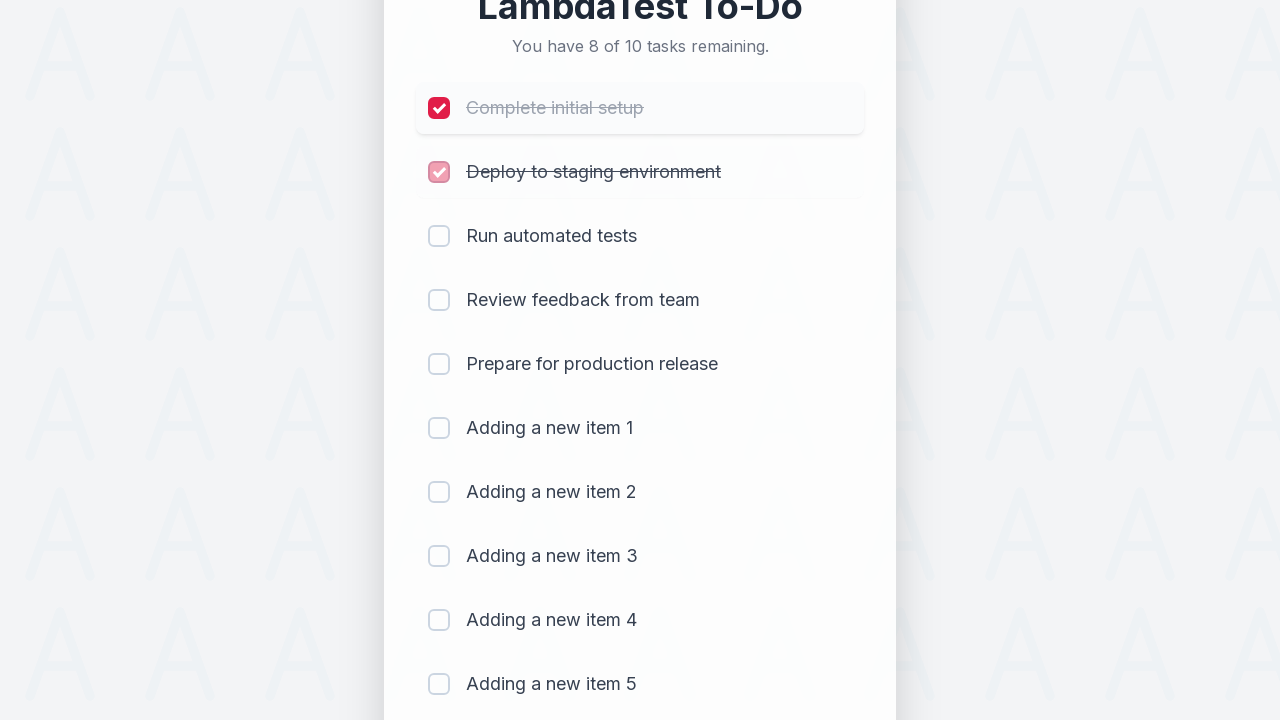

Waited 300ms after marking item completed
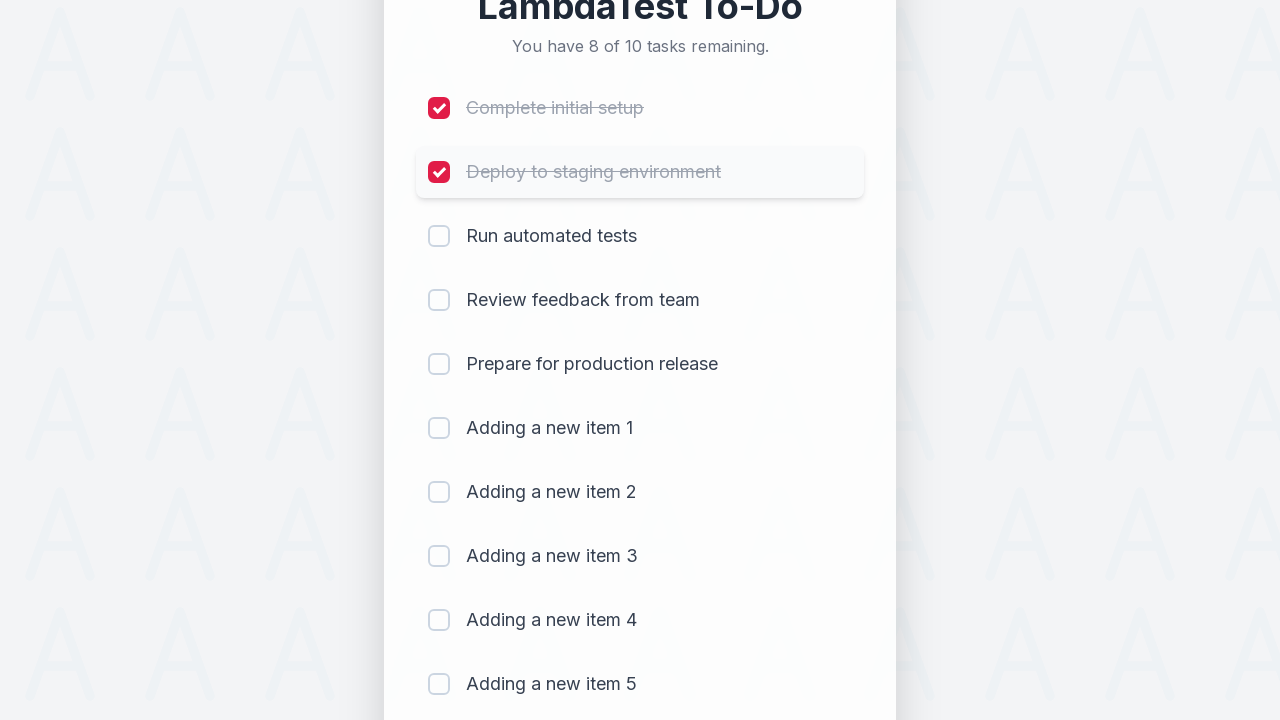

Clicked checkbox 3 to mark item as completed at (439, 236) on xpath=(//input[@type='checkbox'])[3]
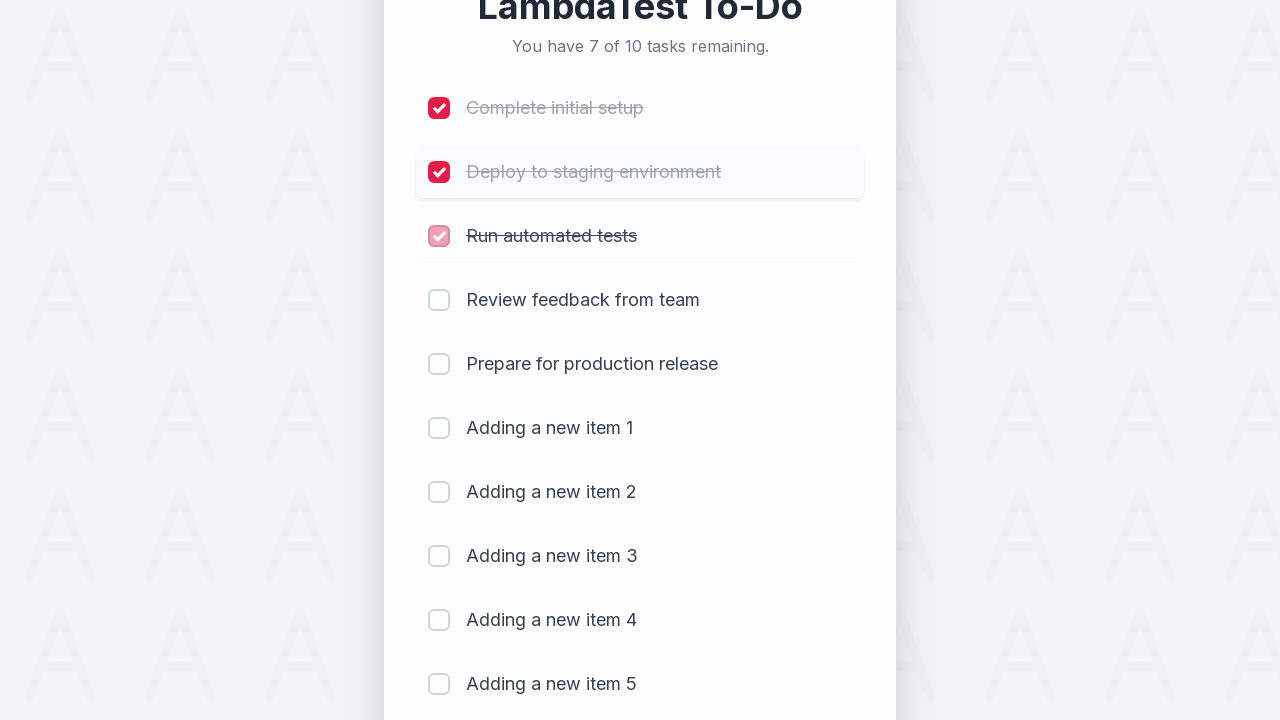

Waited 300ms after marking item completed
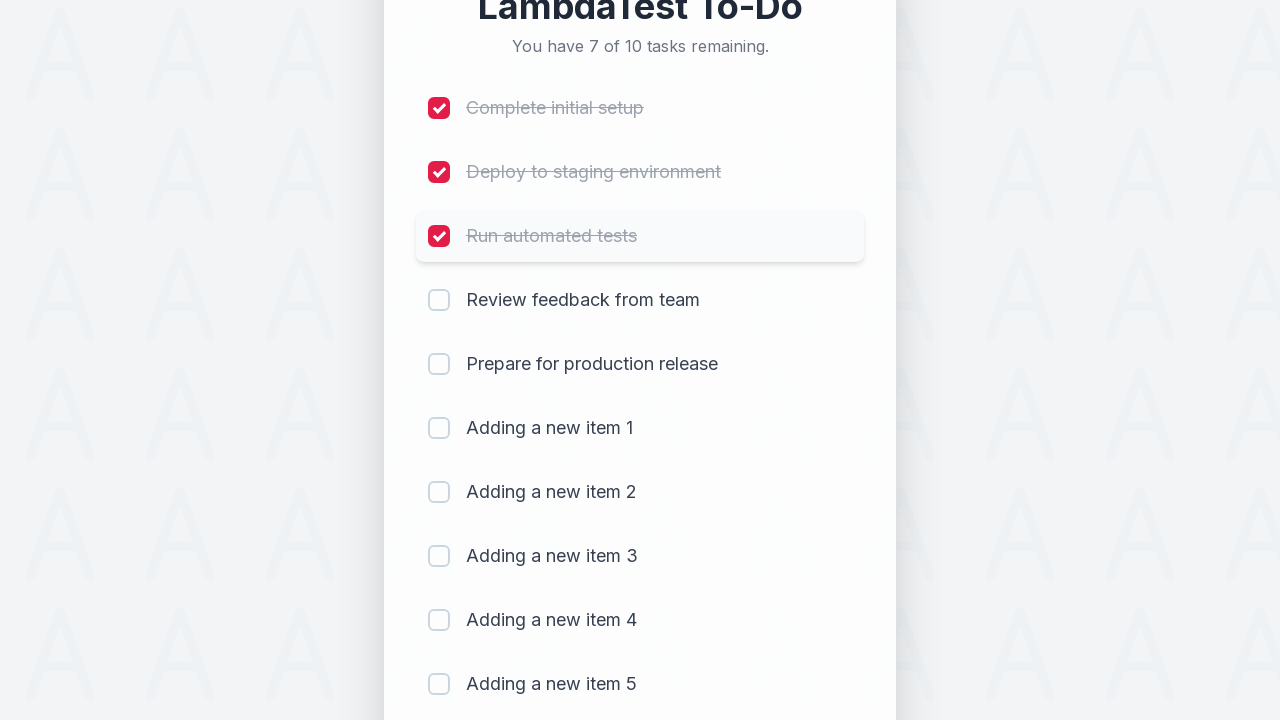

Clicked checkbox 4 to mark item as completed at (439, 300) on xpath=(//input[@type='checkbox'])[4]
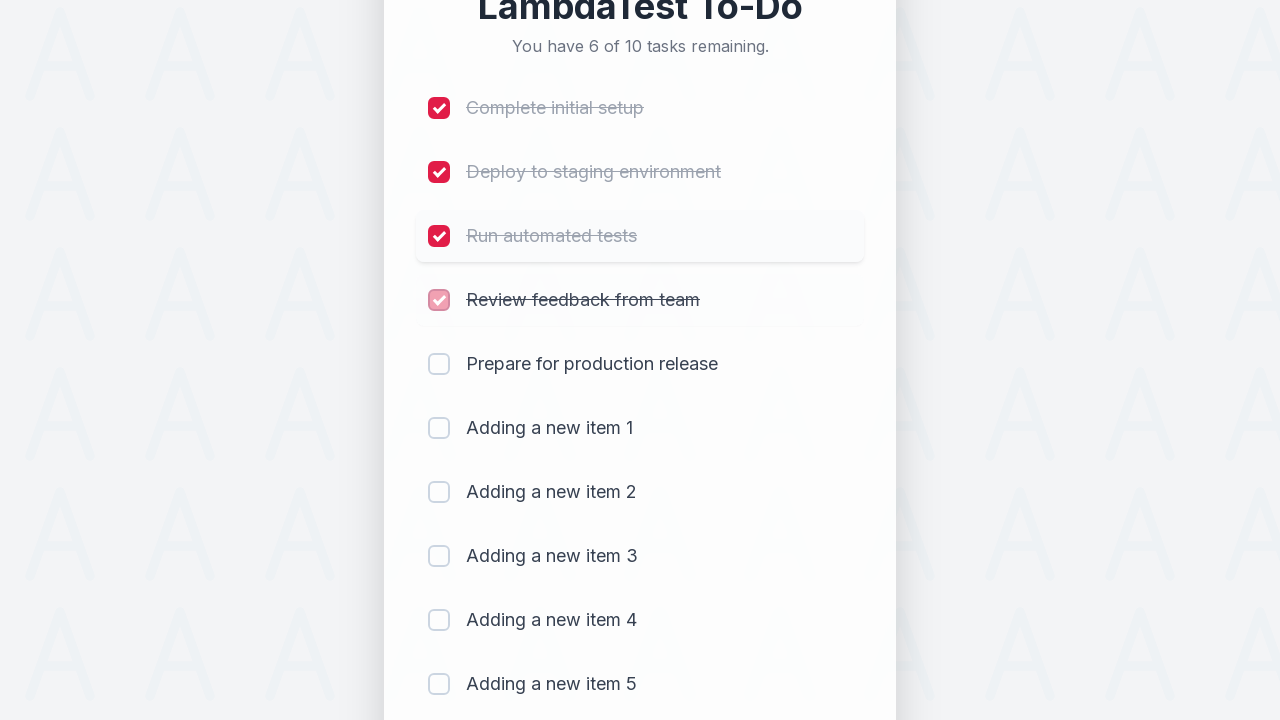

Waited 300ms after marking item completed
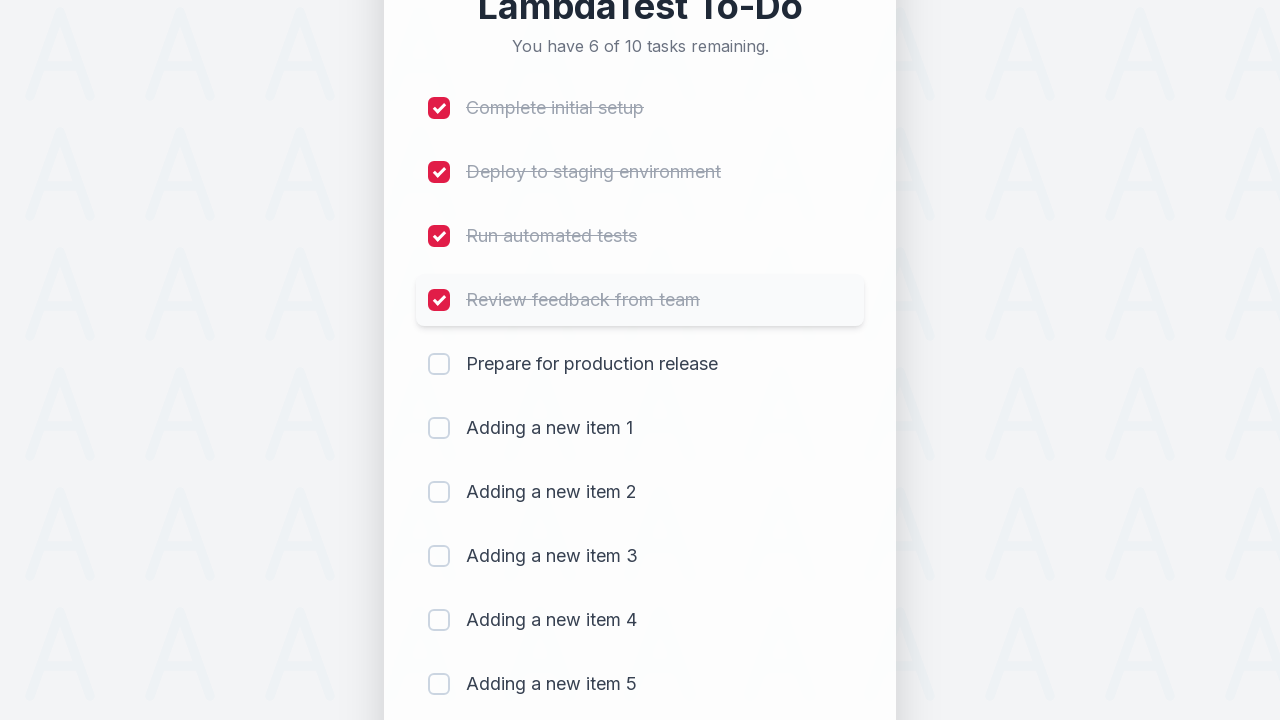

Clicked checkbox 5 to mark item as completed at (439, 364) on xpath=(//input[@type='checkbox'])[5]
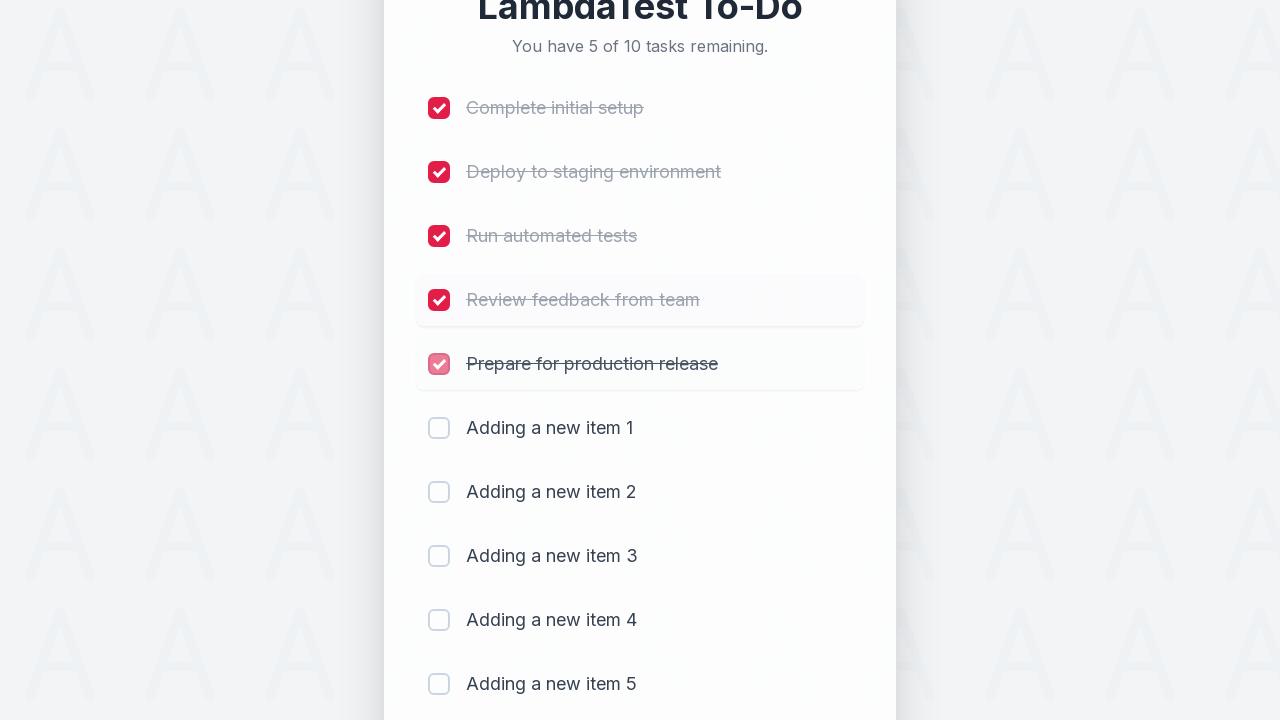

Waited 300ms after marking item completed
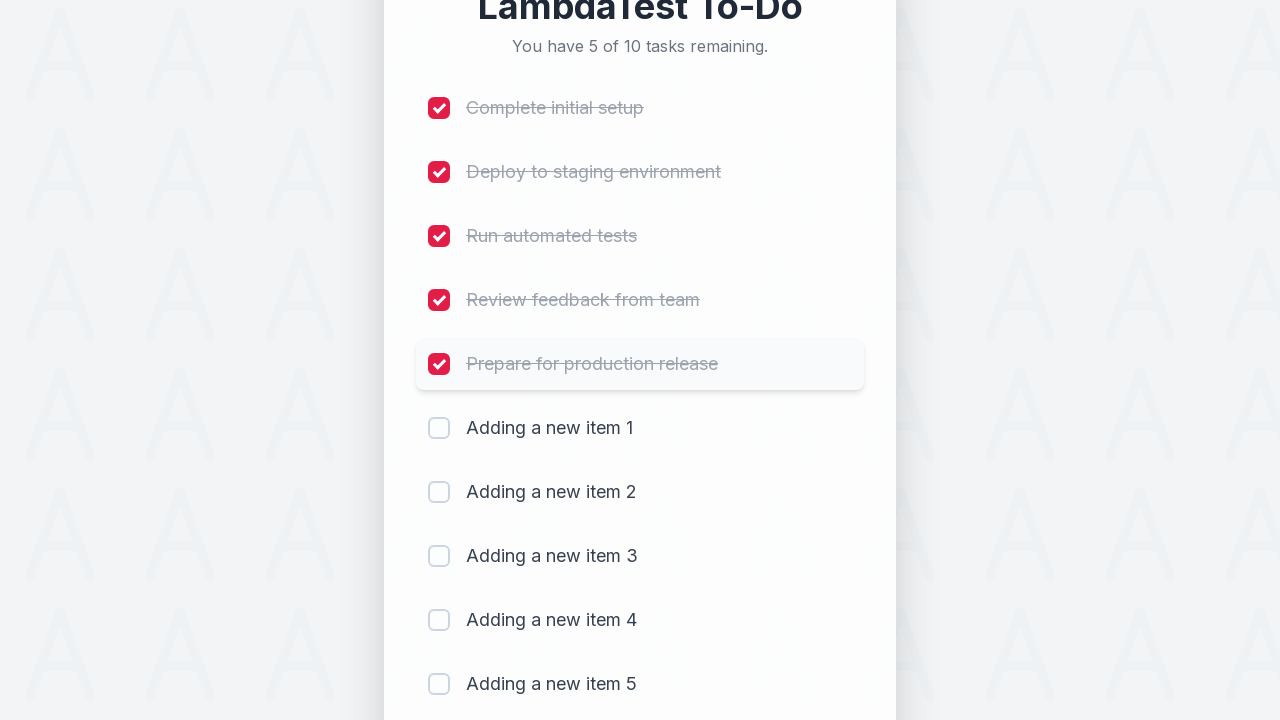

Clicked checkbox 6 to mark item as completed at (439, 428) on xpath=(//input[@type='checkbox'])[6]
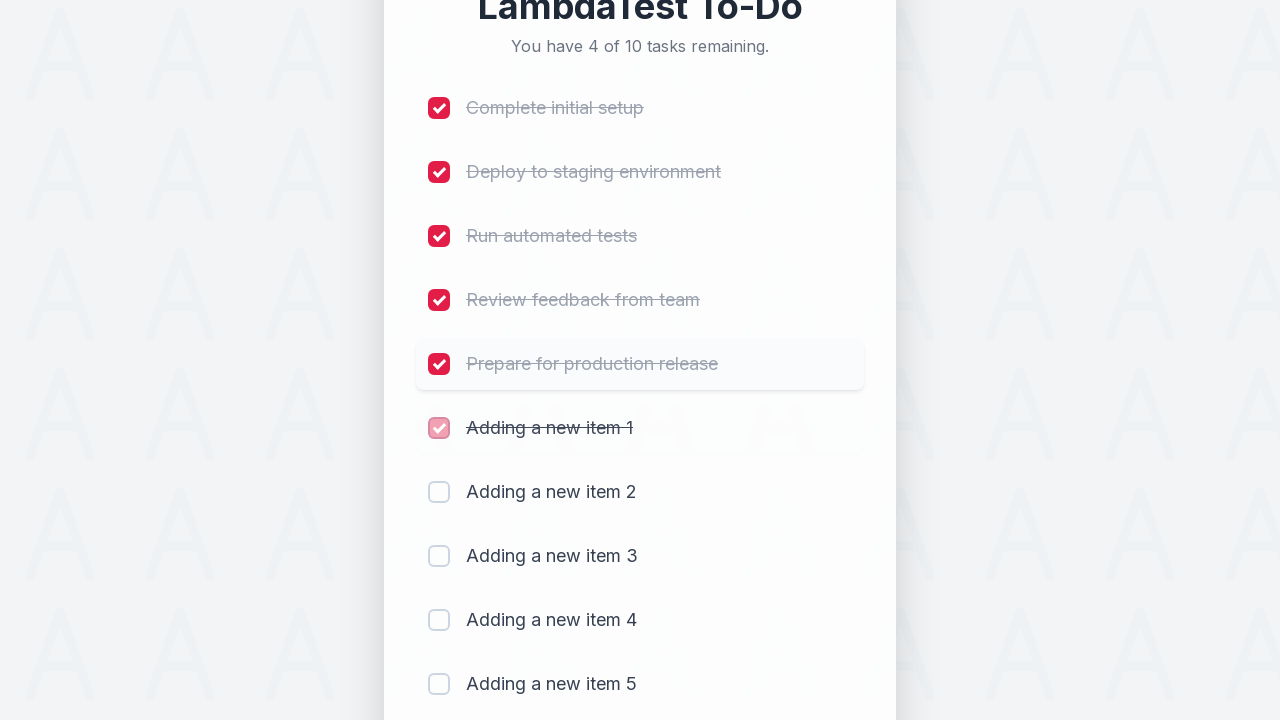

Waited 300ms after marking item completed
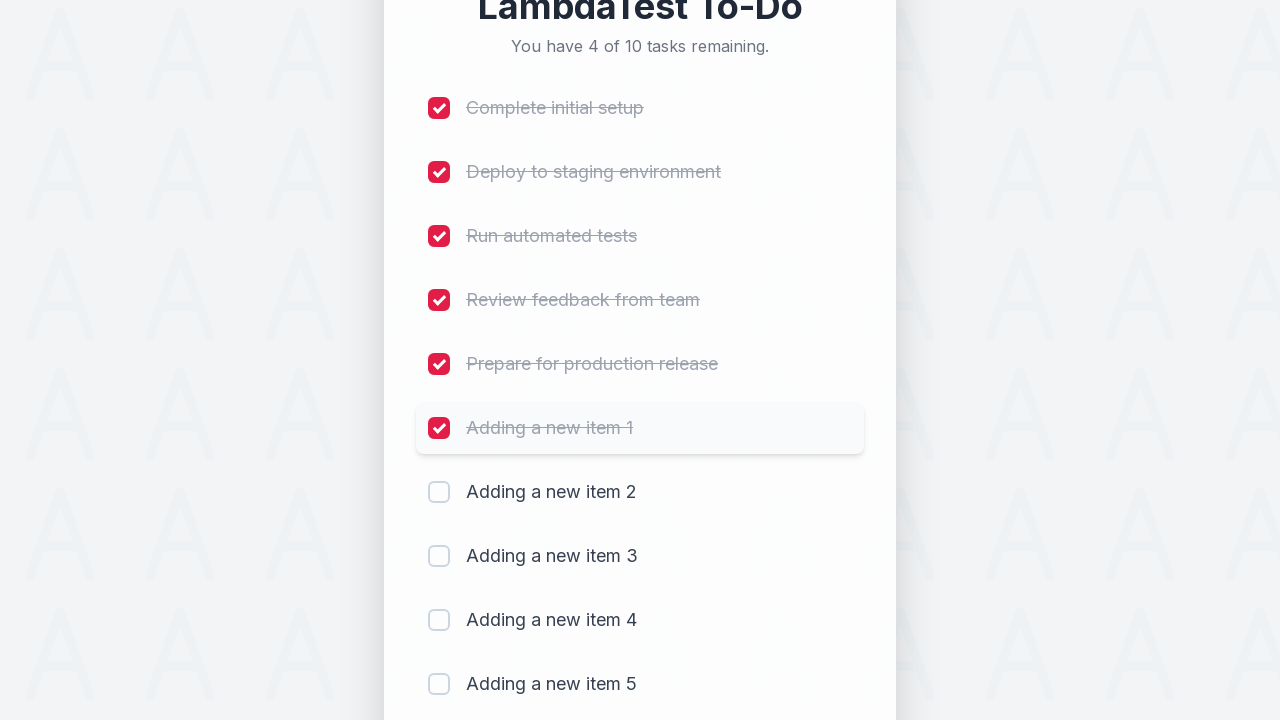

Clicked checkbox 7 to mark item as completed at (439, 492) on xpath=(//input[@type='checkbox'])[7]
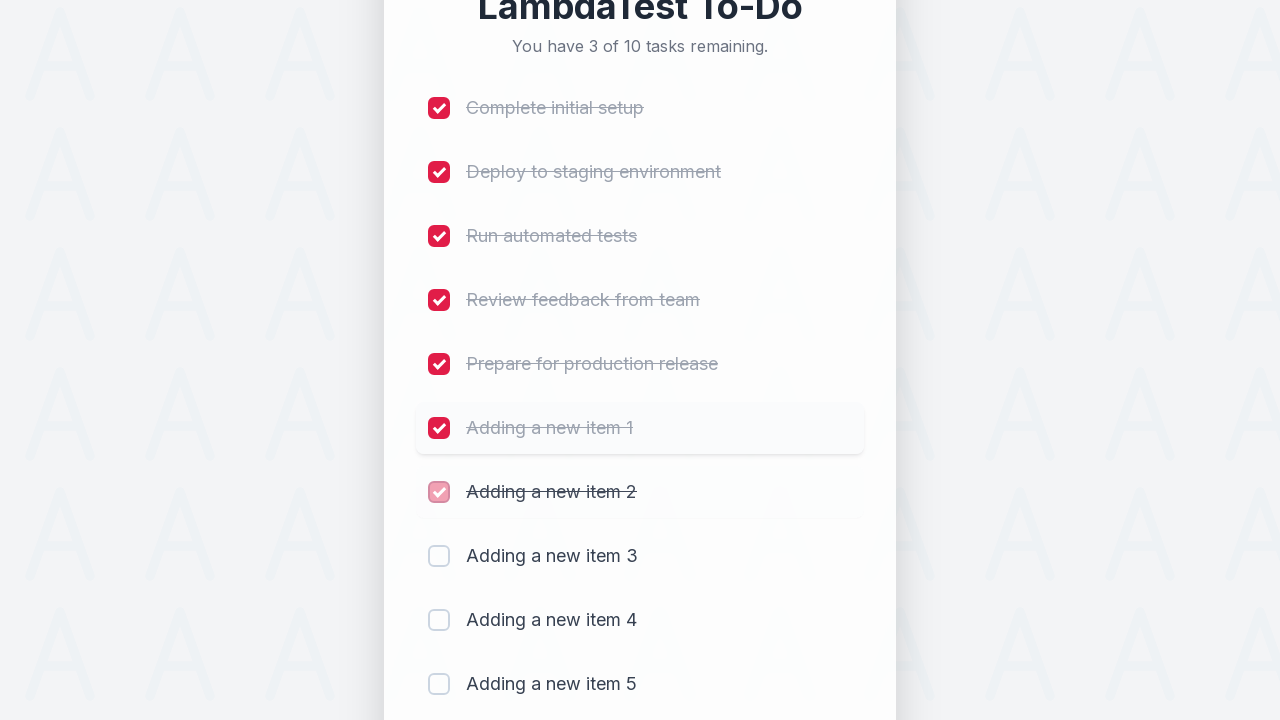

Waited 300ms after marking item completed
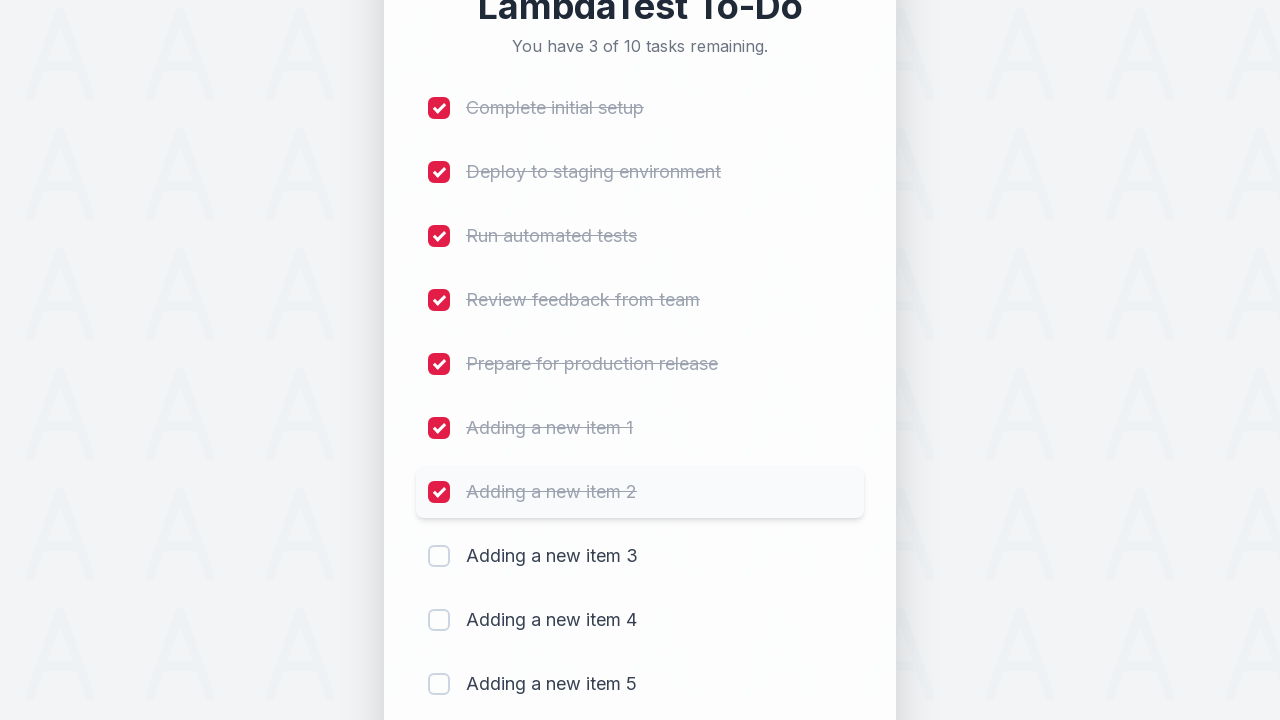

Clicked checkbox 8 to mark item as completed at (439, 556) on xpath=(//input[@type='checkbox'])[8]
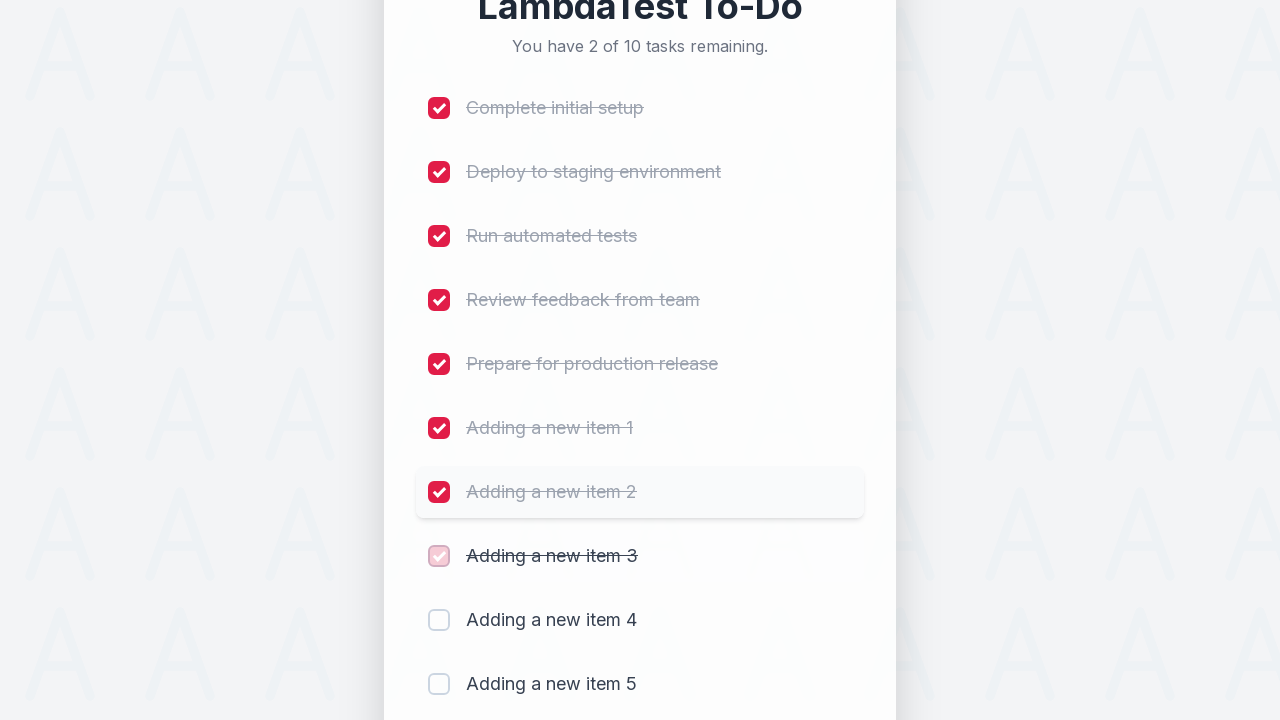

Waited 300ms after marking item completed
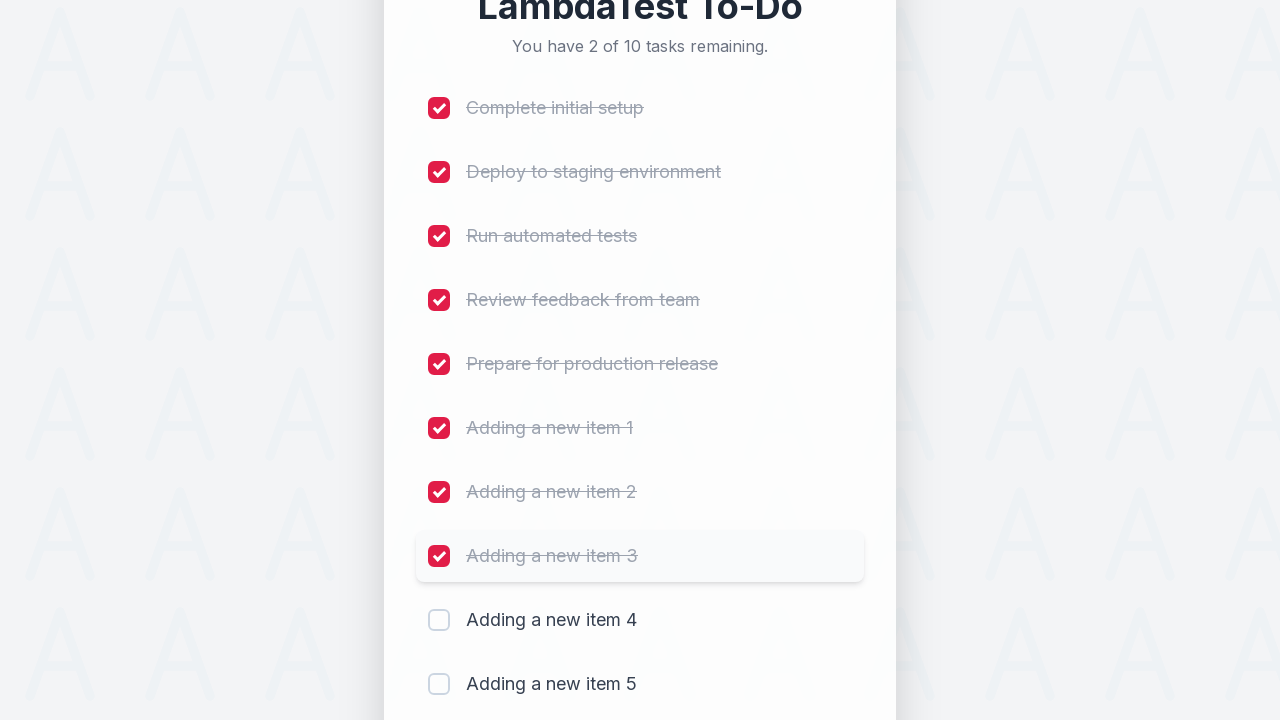

Clicked checkbox 9 to mark item as completed at (439, 620) on xpath=(//input[@type='checkbox'])[9]
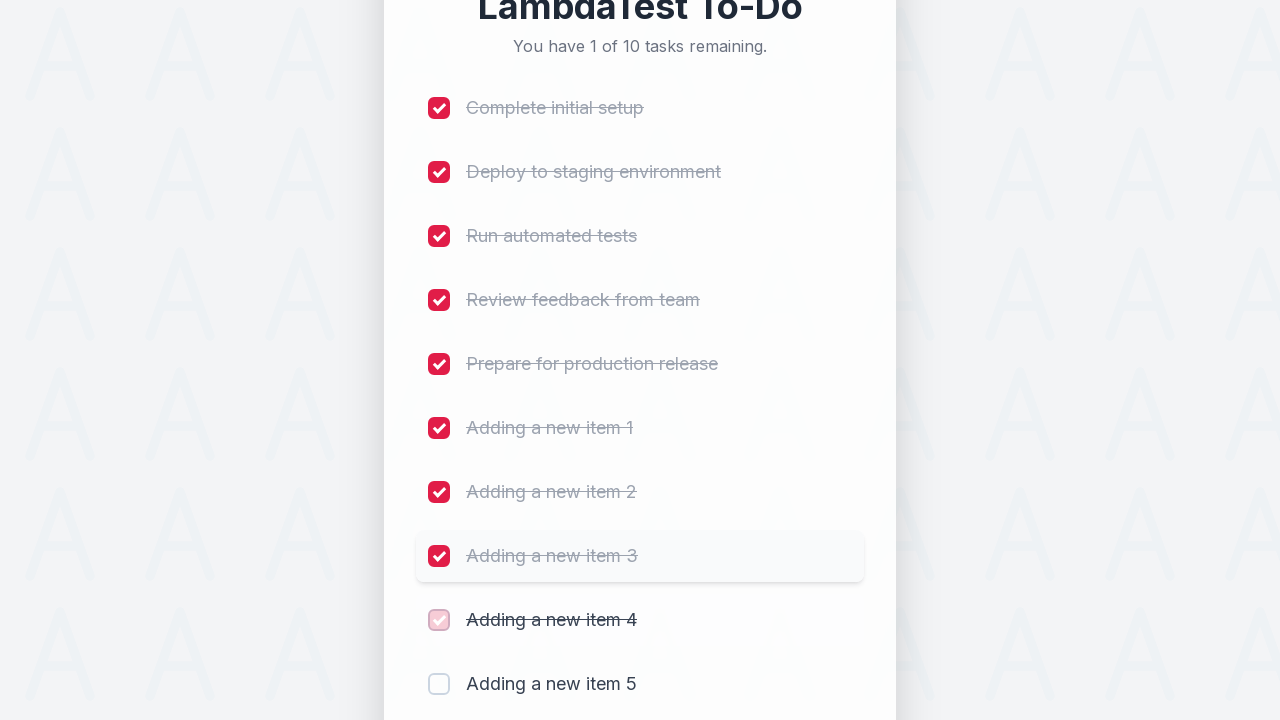

Waited 300ms after marking item completed
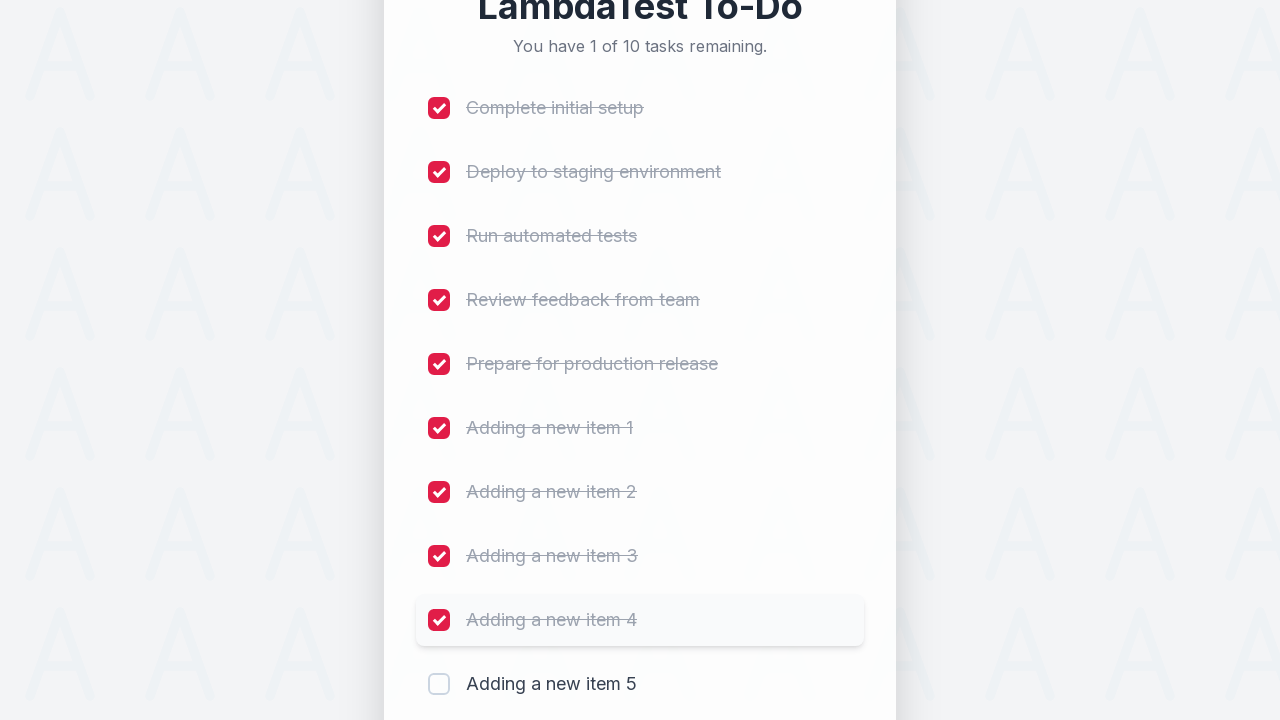

Clicked checkbox 10 to mark item as completed at (439, 684) on xpath=(//input[@type='checkbox'])[10]
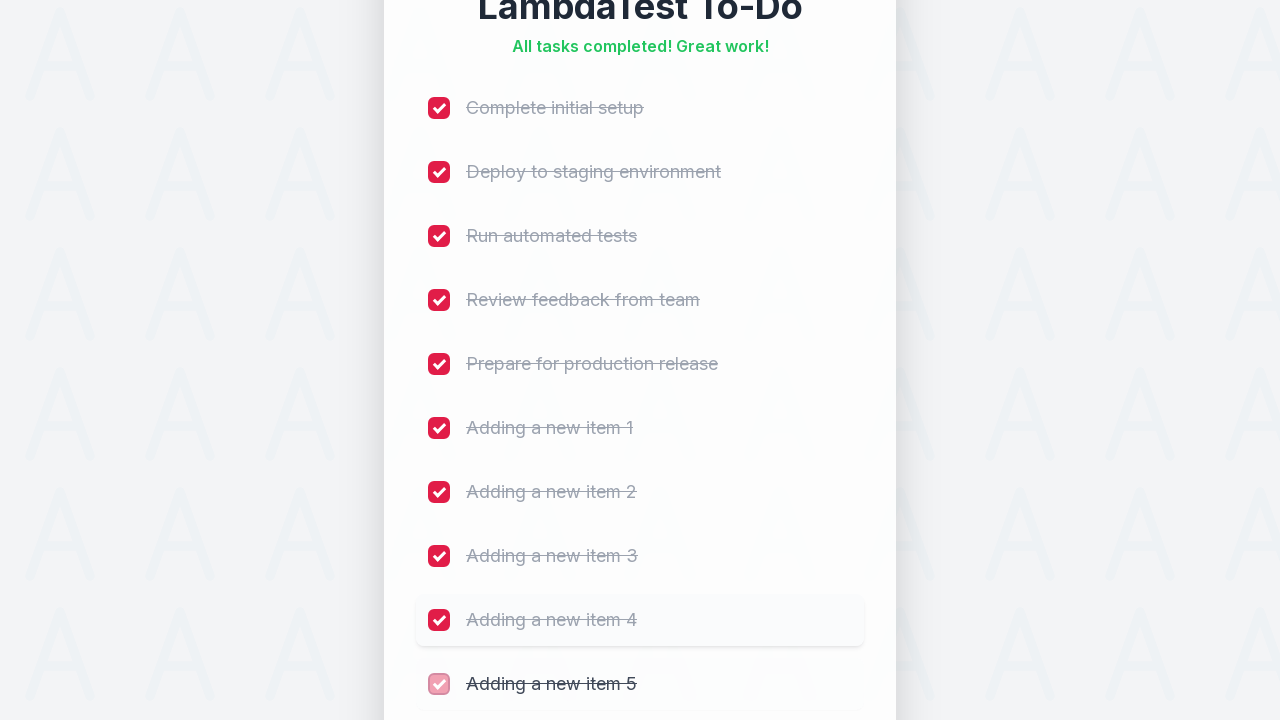

Waited 300ms after marking item completed
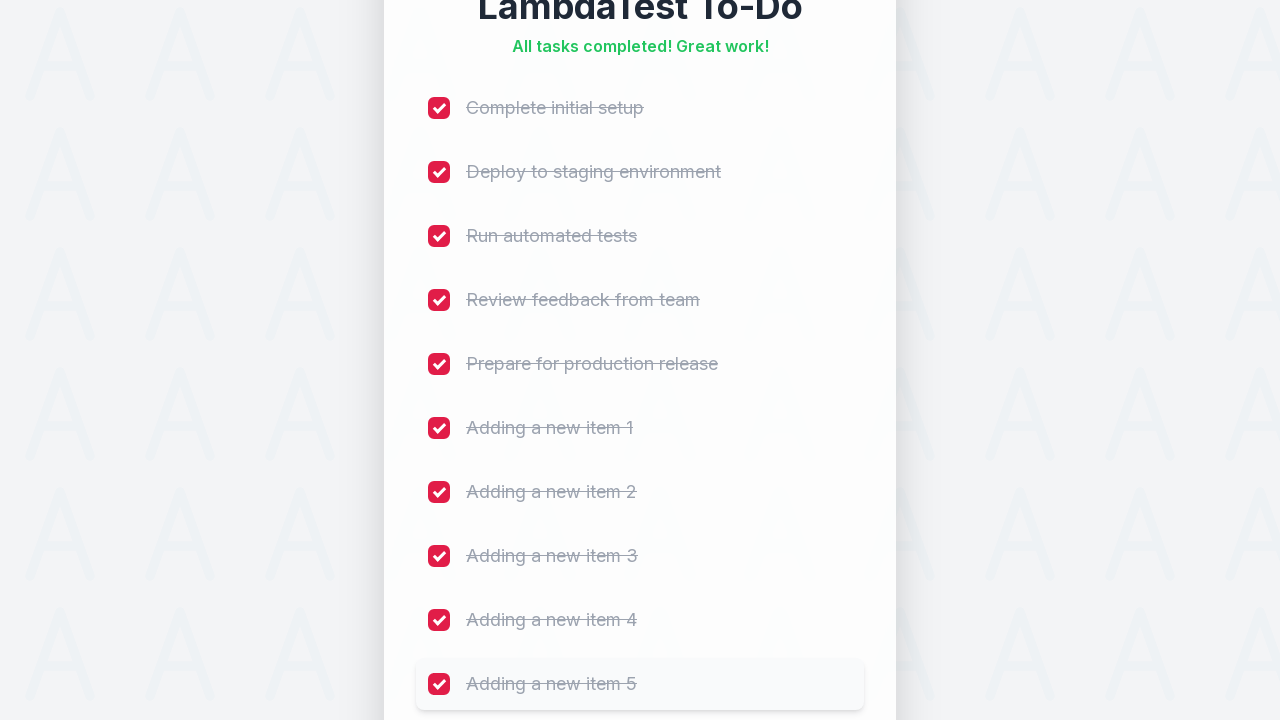

Verified all checkboxes are checked
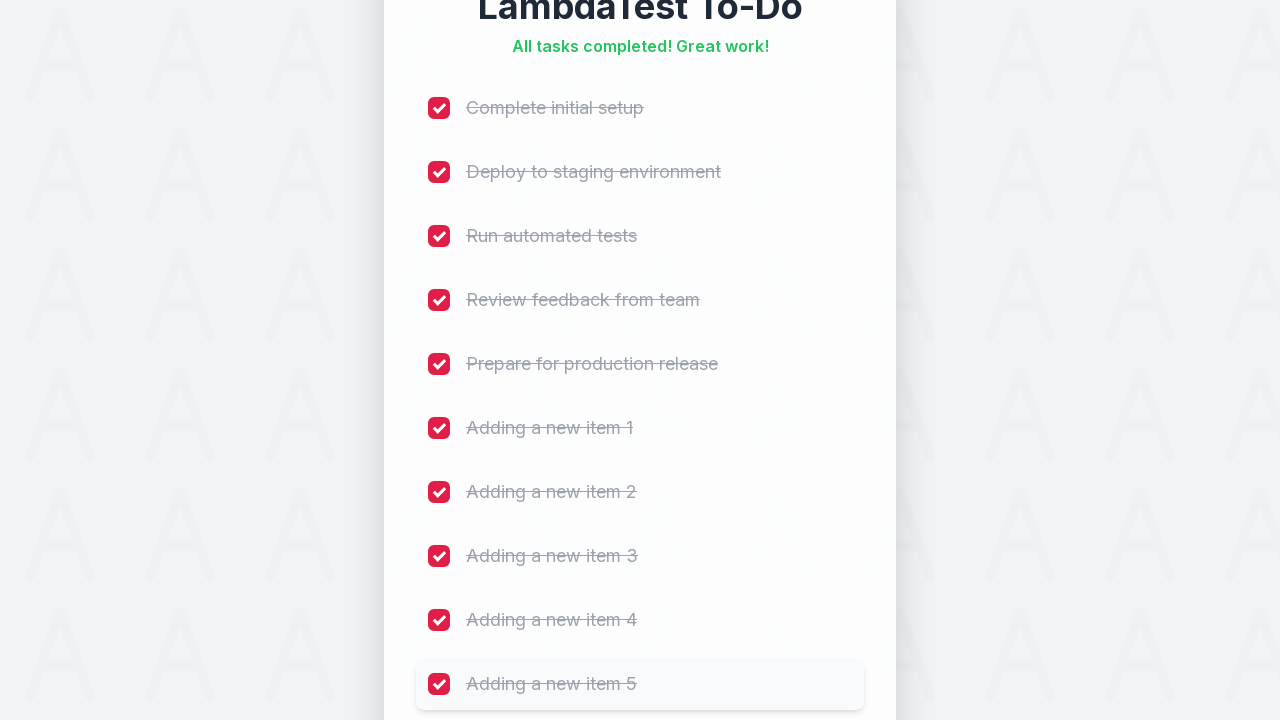

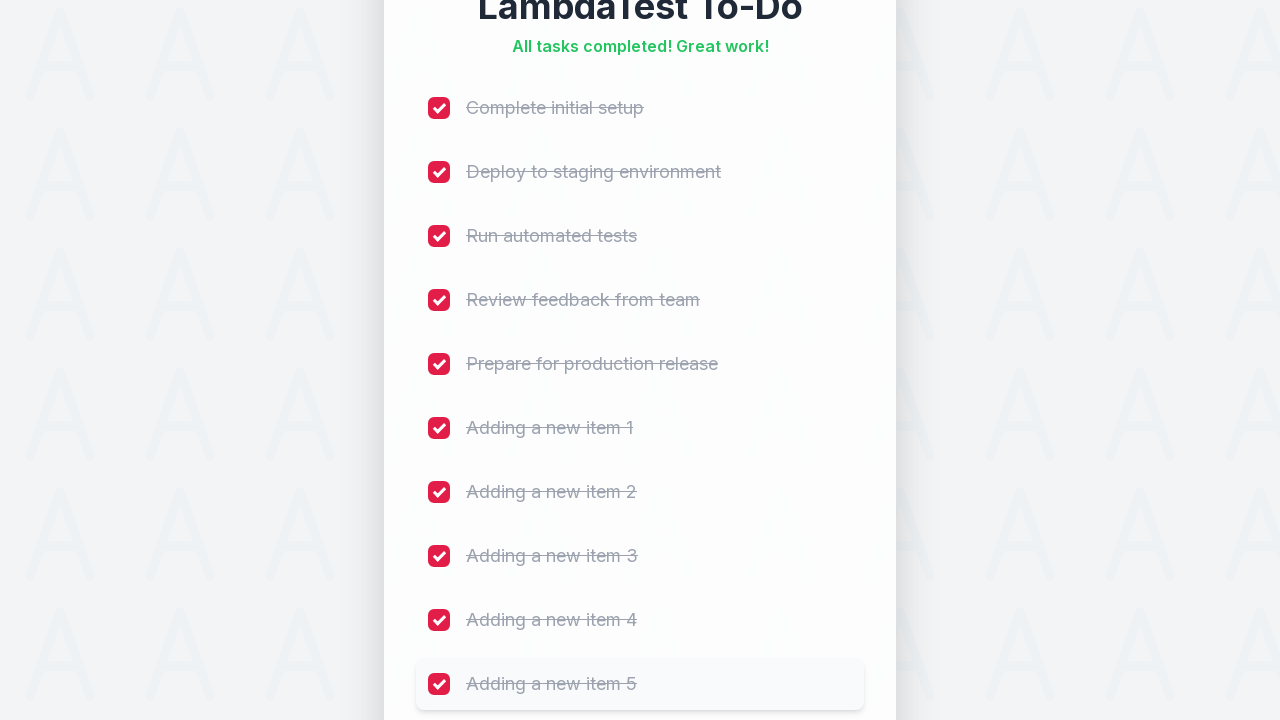